Navigates to Hacker News and changes the font family of all title elements to Times New Roman

Starting URL: http://news.ycombinator.com

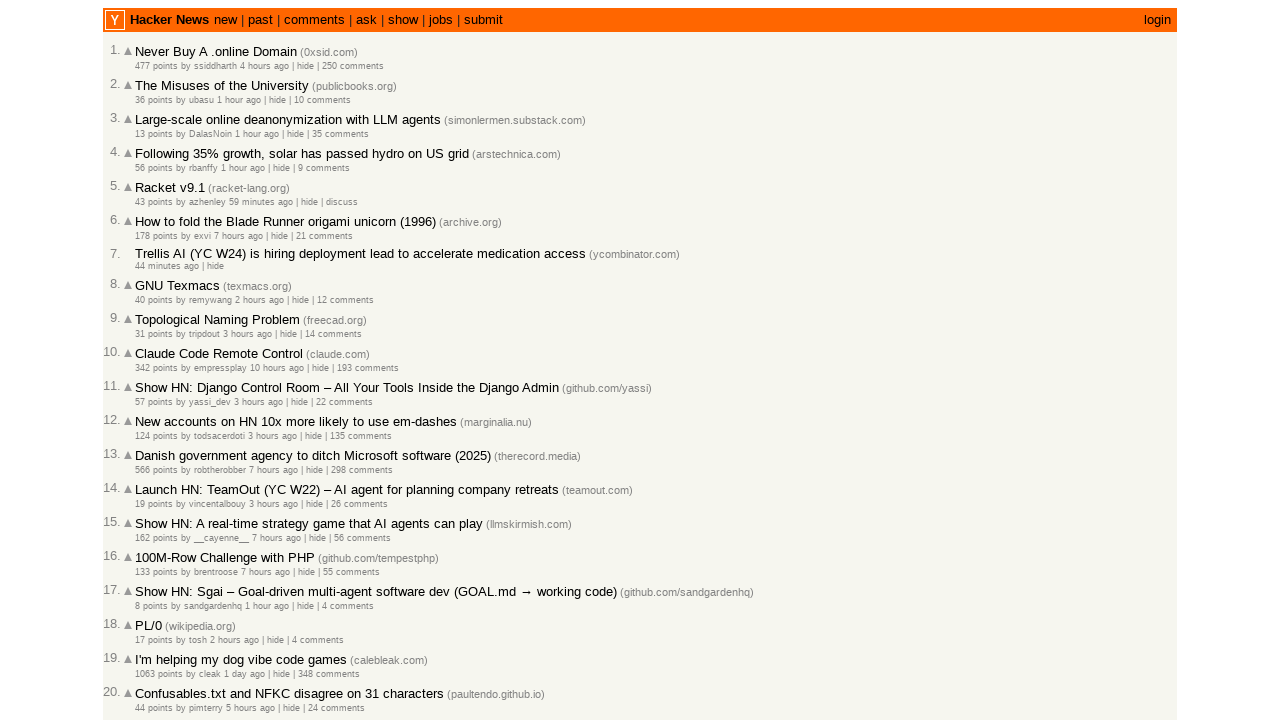

Navigated to Hacker News
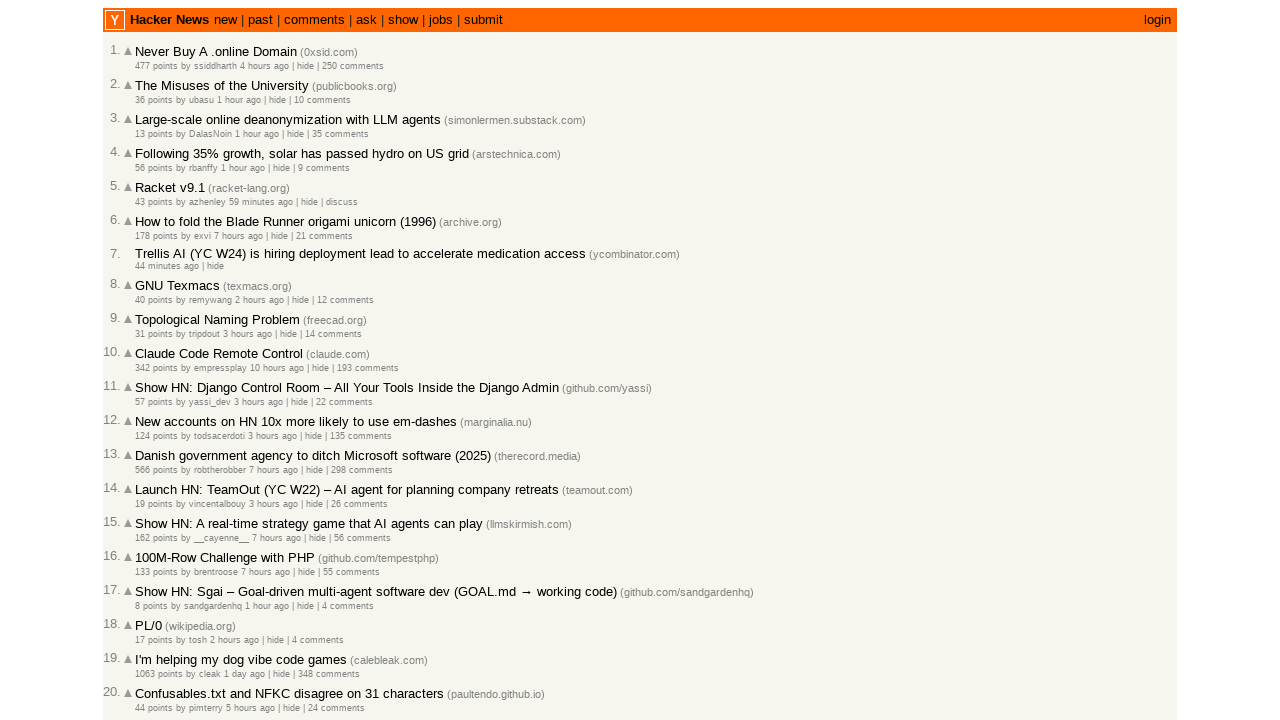

Retrieved all title elements from the page
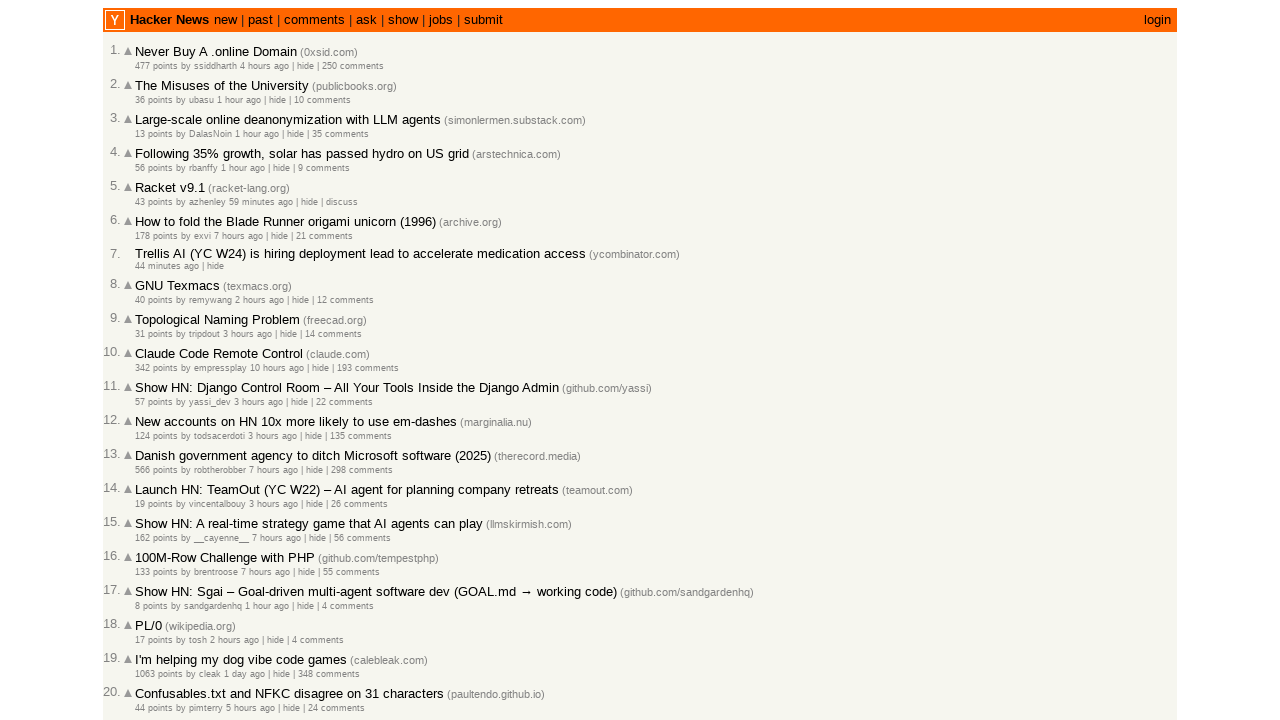

Changed font family of a title element to Times New Roman
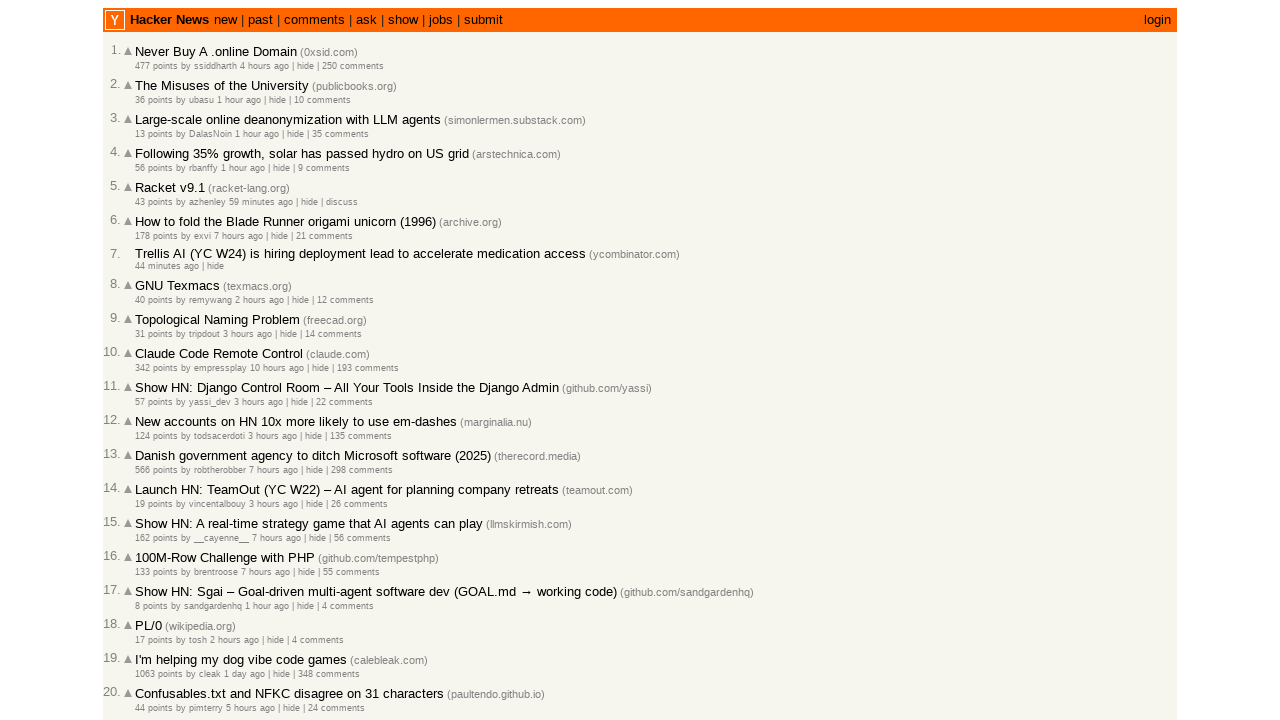

Changed font family of a title element to Times New Roman
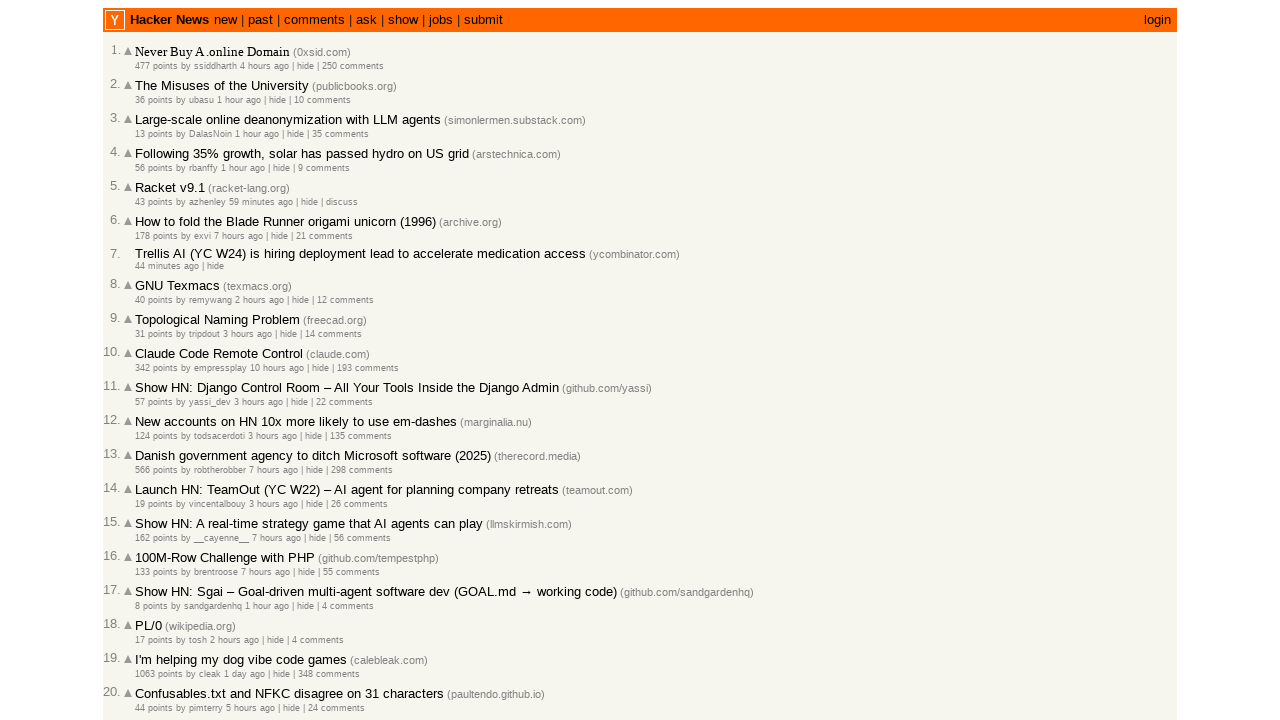

Changed font family of a title element to Times New Roman
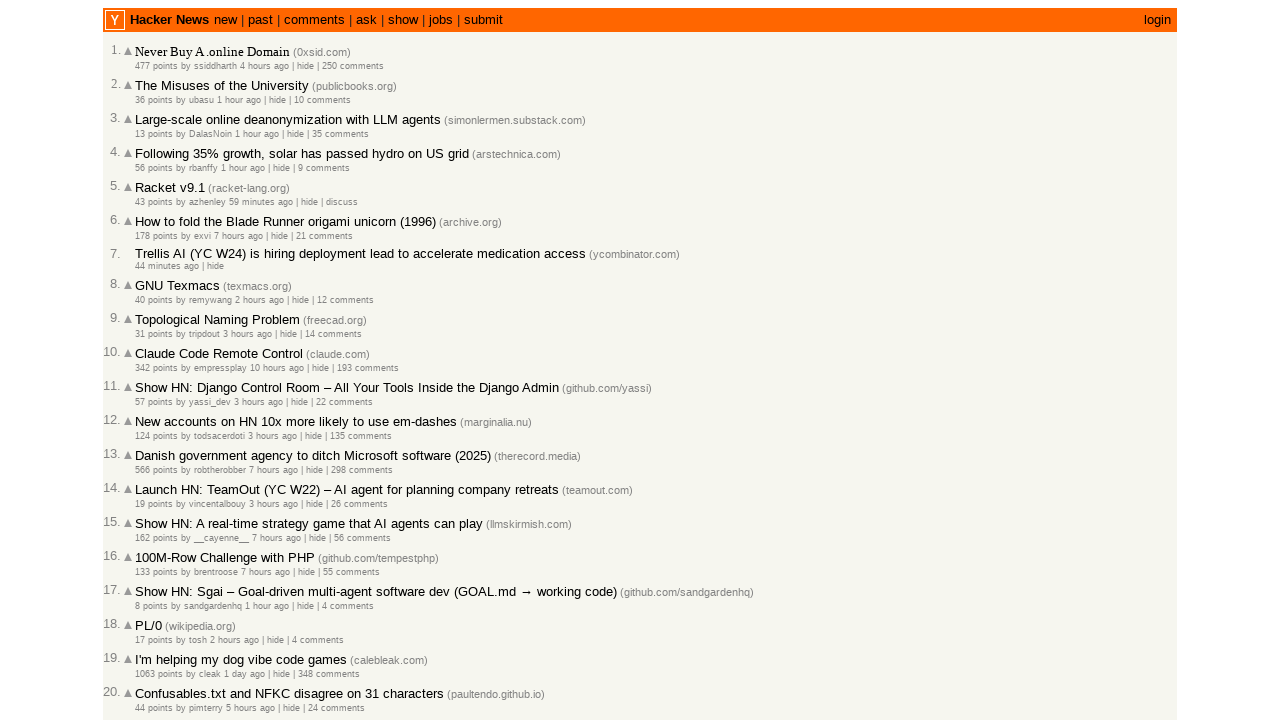

Changed font family of a title element to Times New Roman
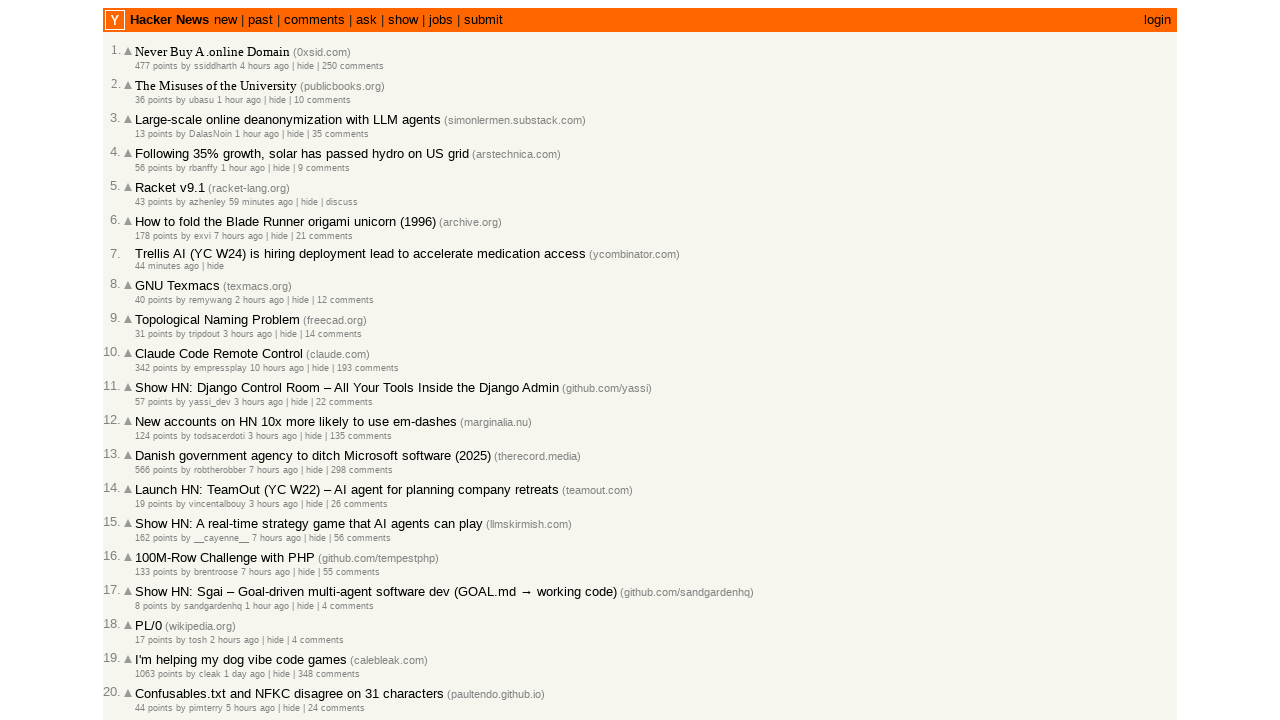

Changed font family of a title element to Times New Roman
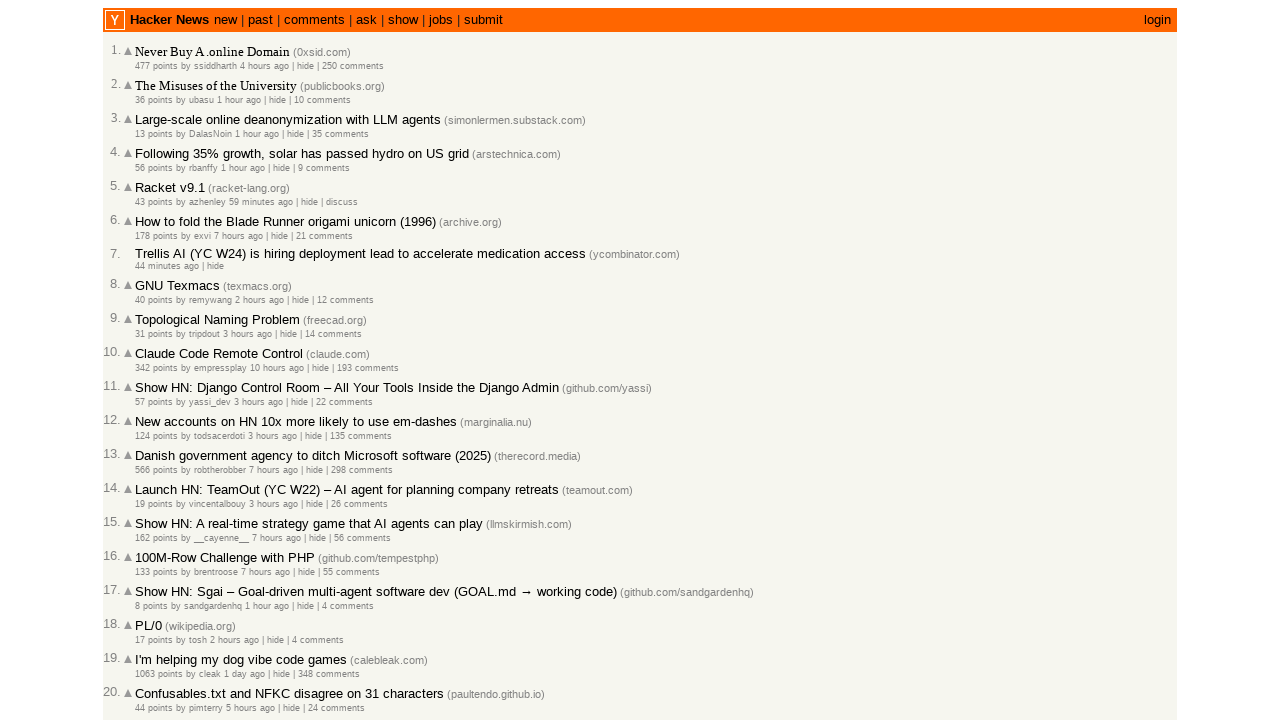

Changed font family of a title element to Times New Roman
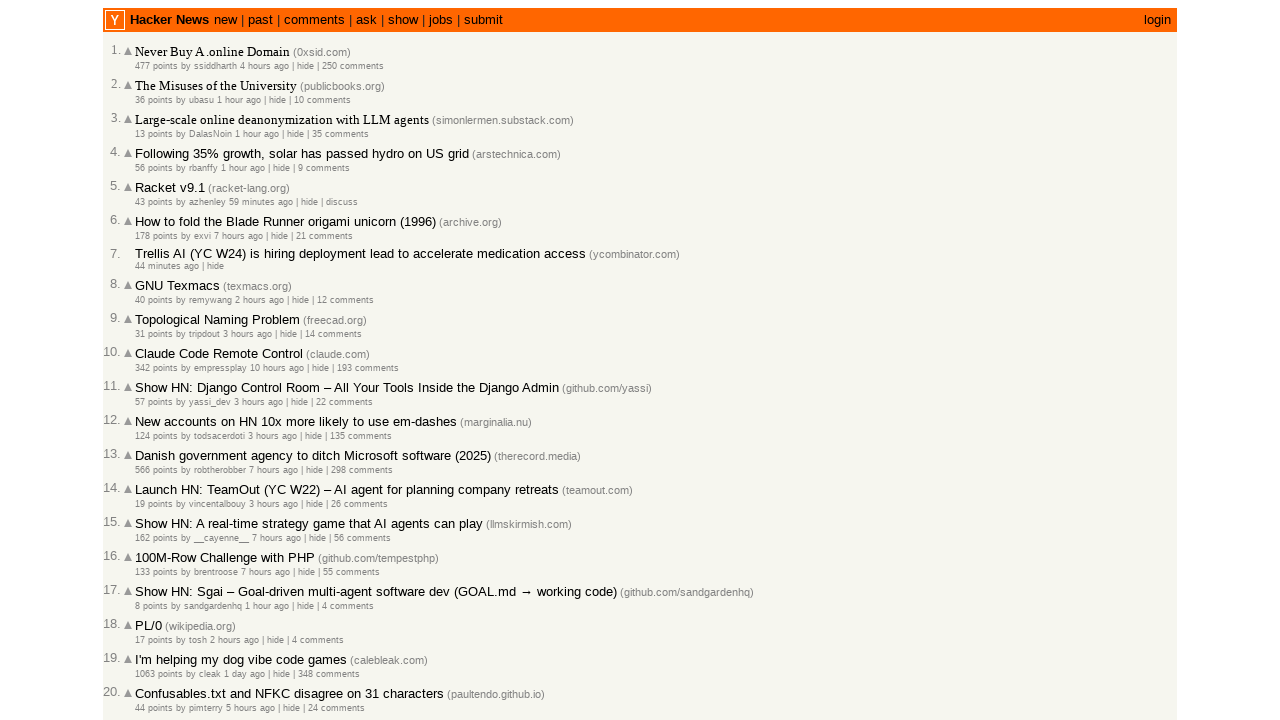

Changed font family of a title element to Times New Roman
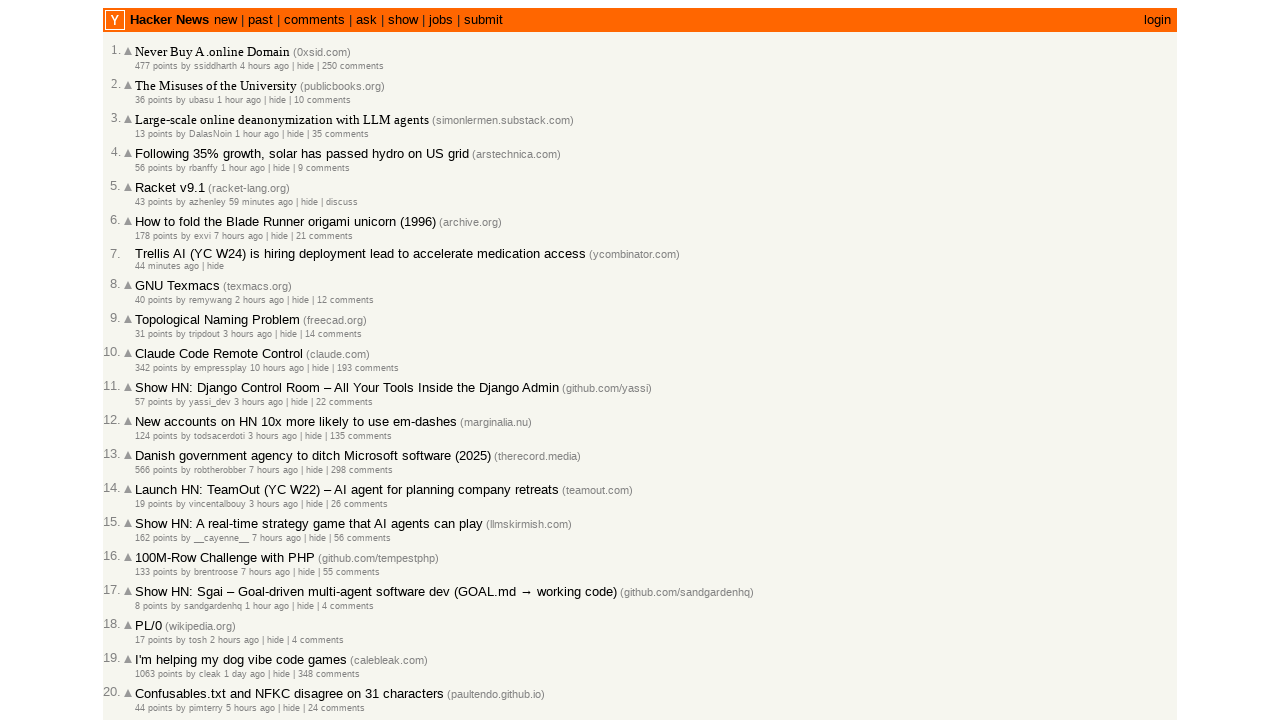

Changed font family of a title element to Times New Roman
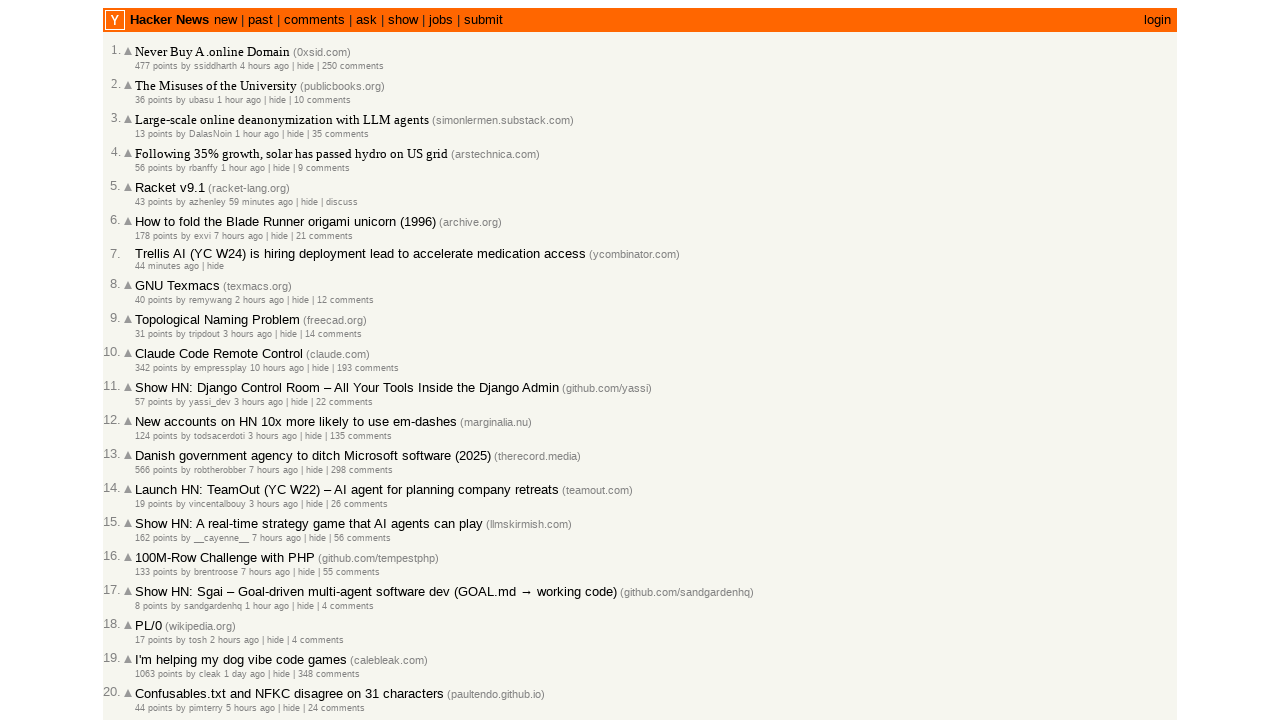

Changed font family of a title element to Times New Roman
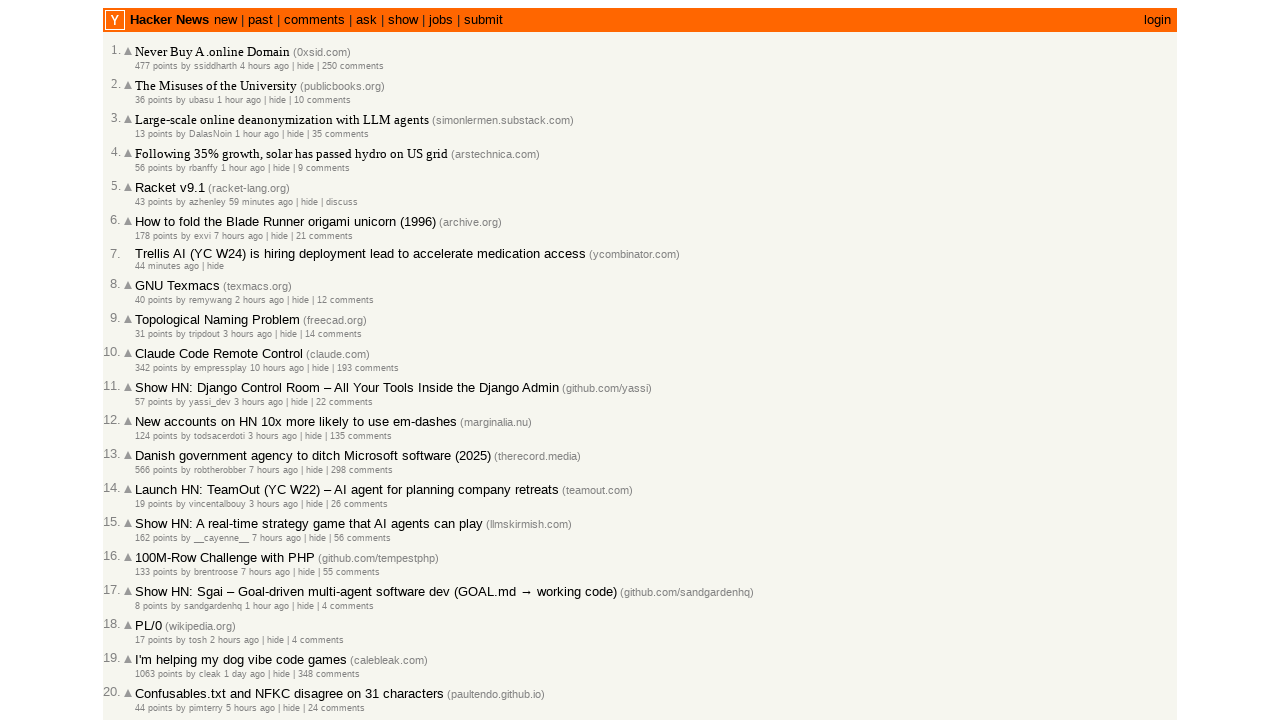

Changed font family of a title element to Times New Roman
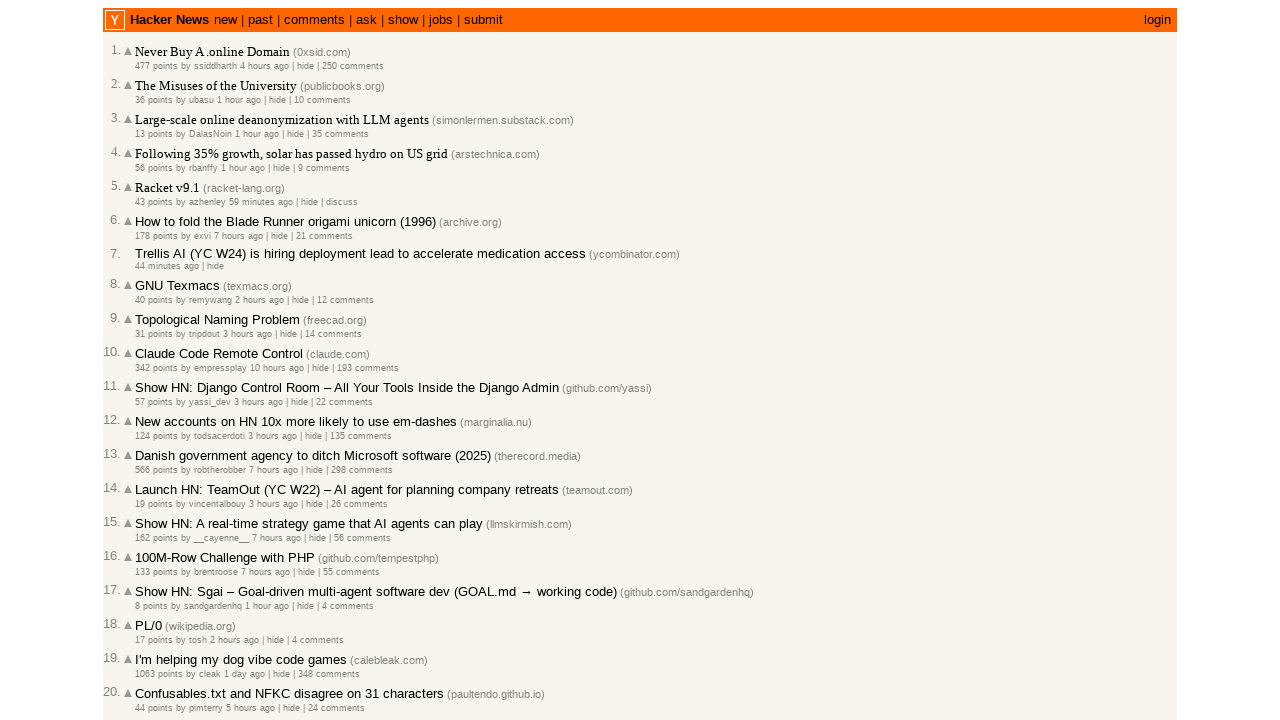

Changed font family of a title element to Times New Roman
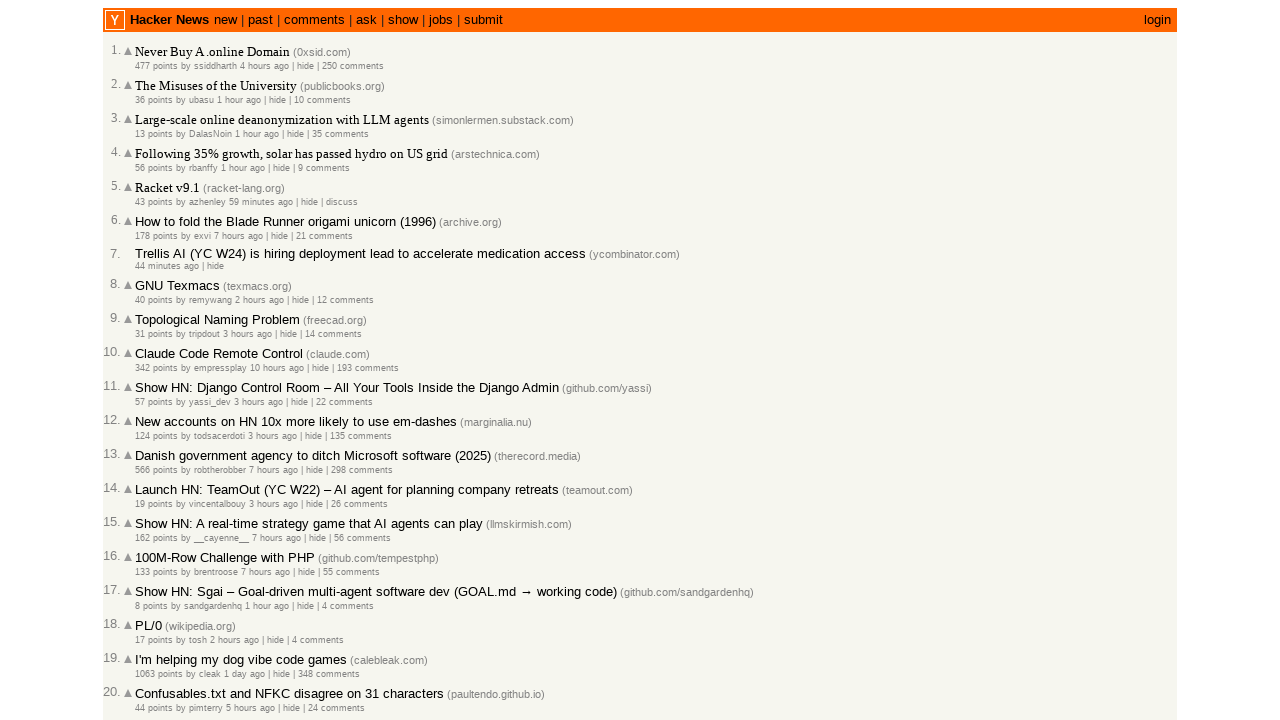

Changed font family of a title element to Times New Roman
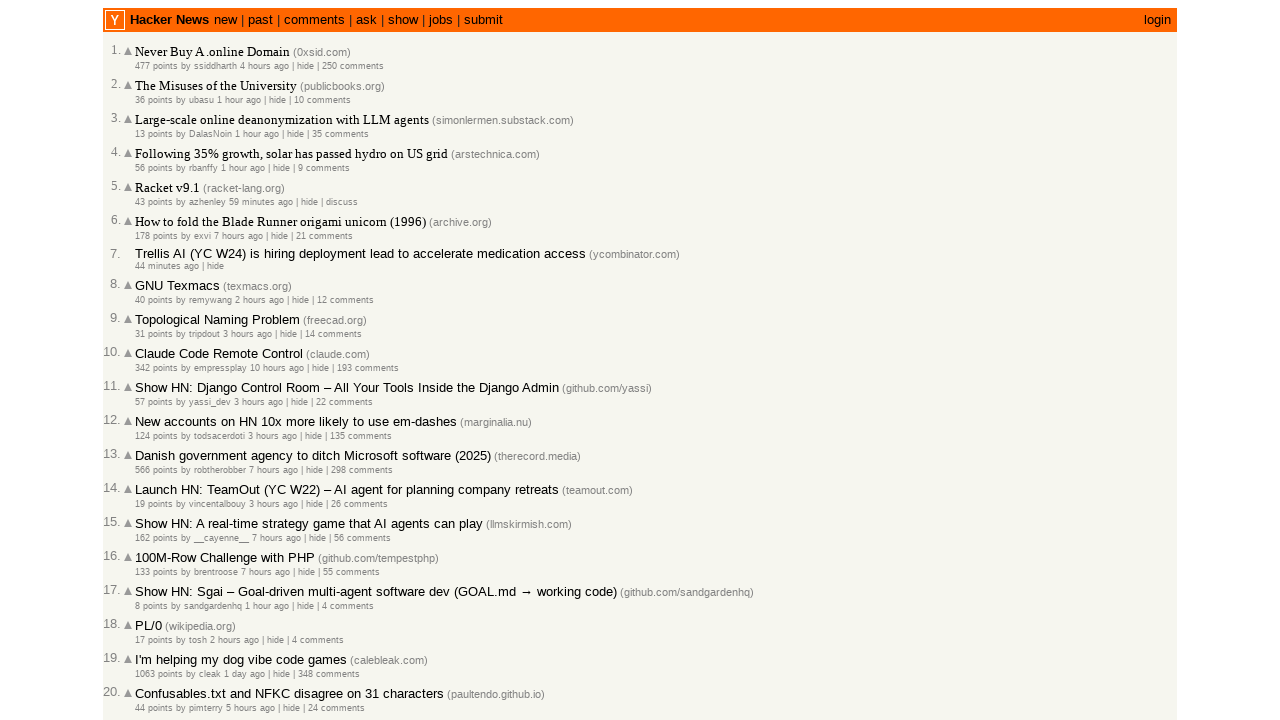

Changed font family of a title element to Times New Roman
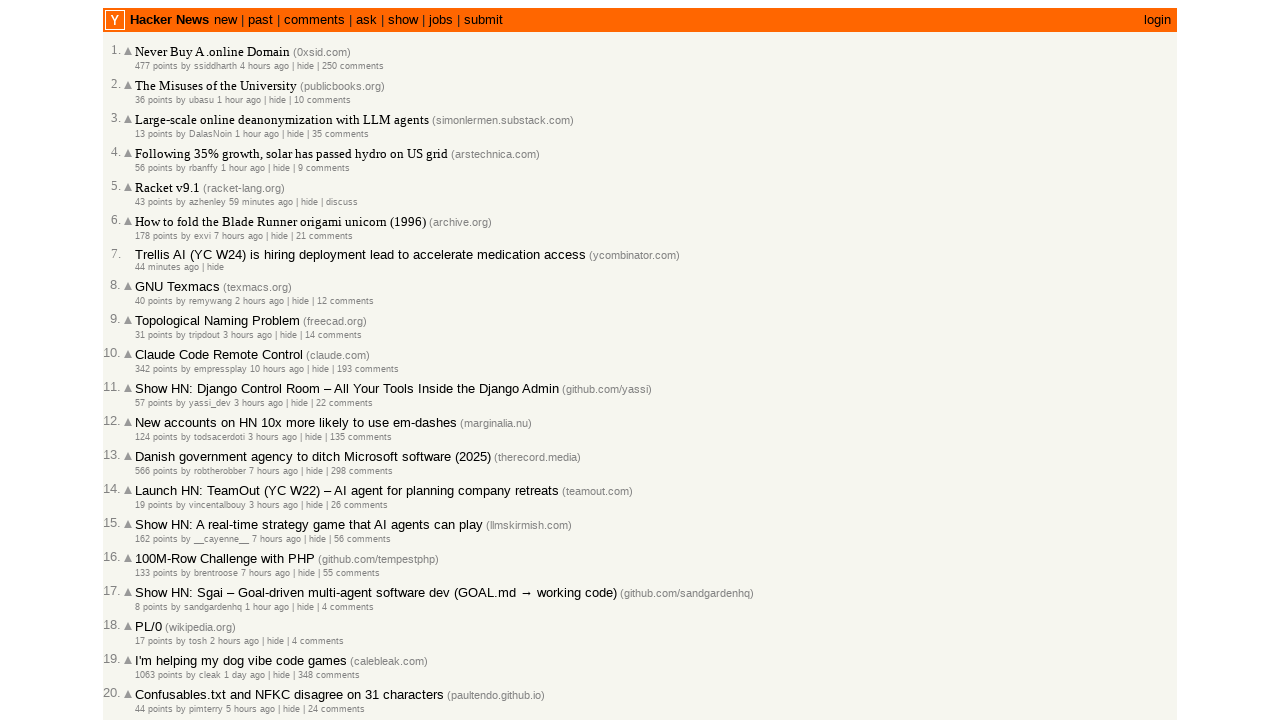

Changed font family of a title element to Times New Roman
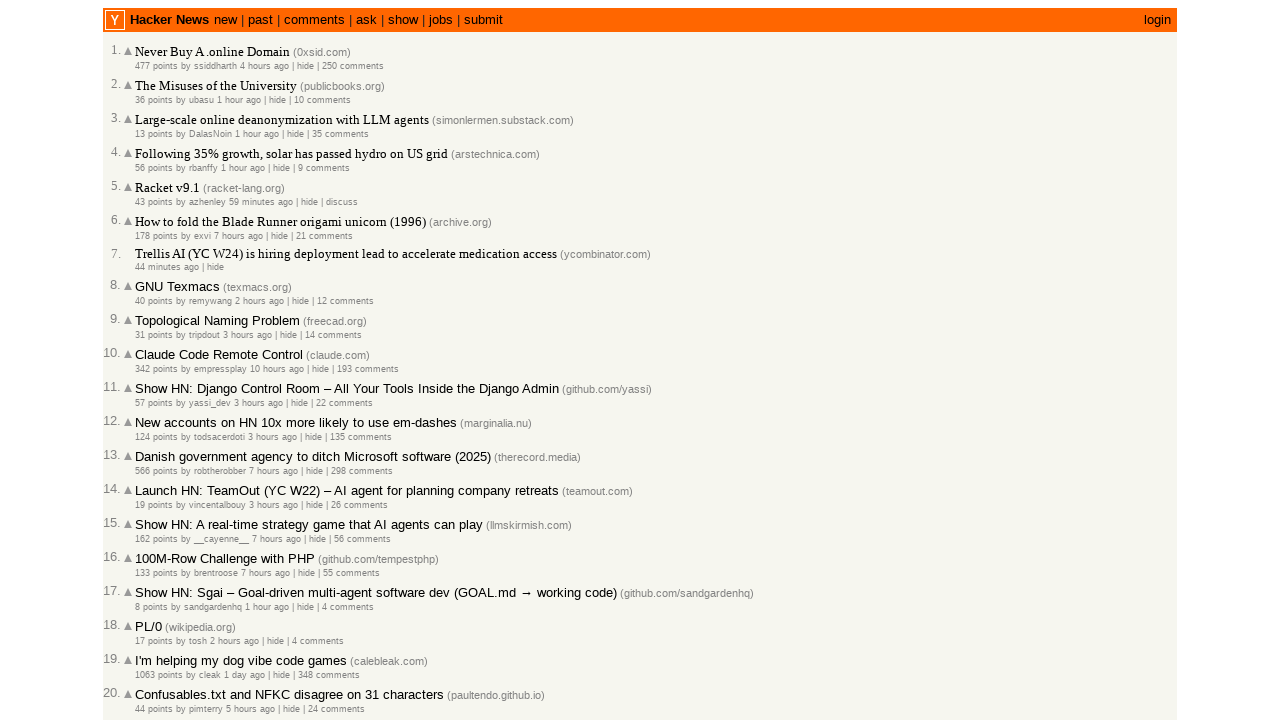

Changed font family of a title element to Times New Roman
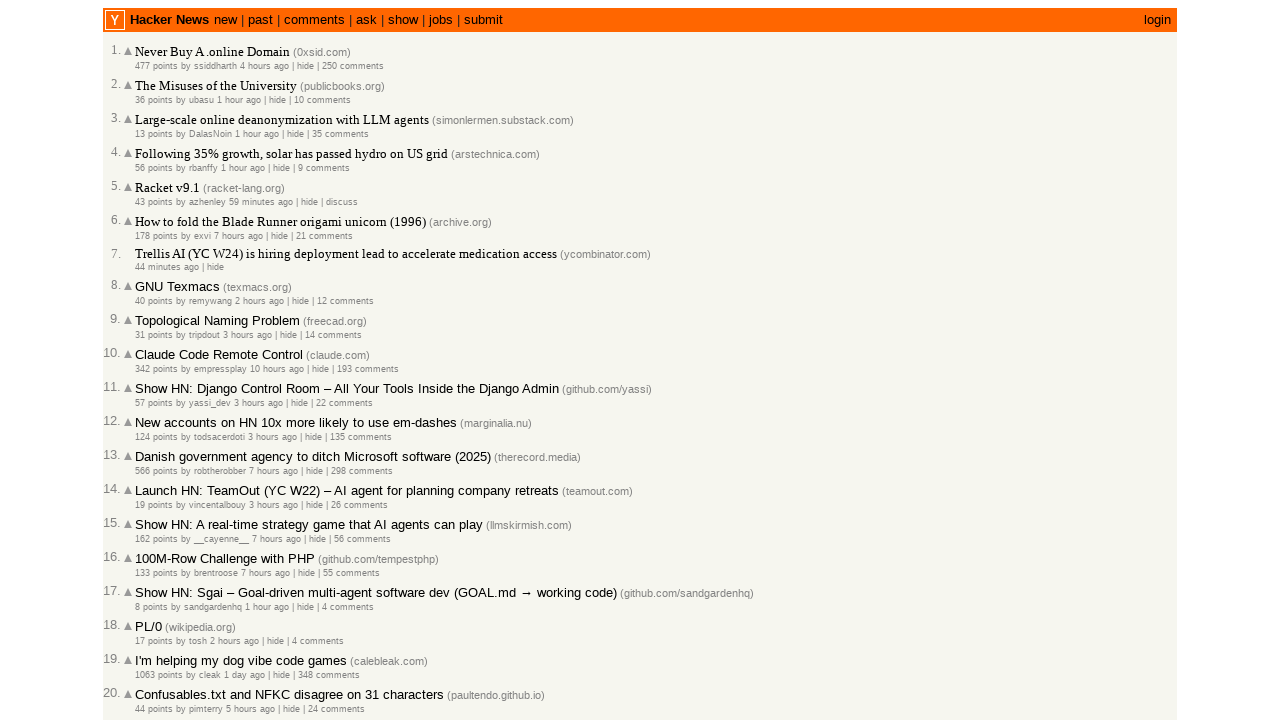

Changed font family of a title element to Times New Roman
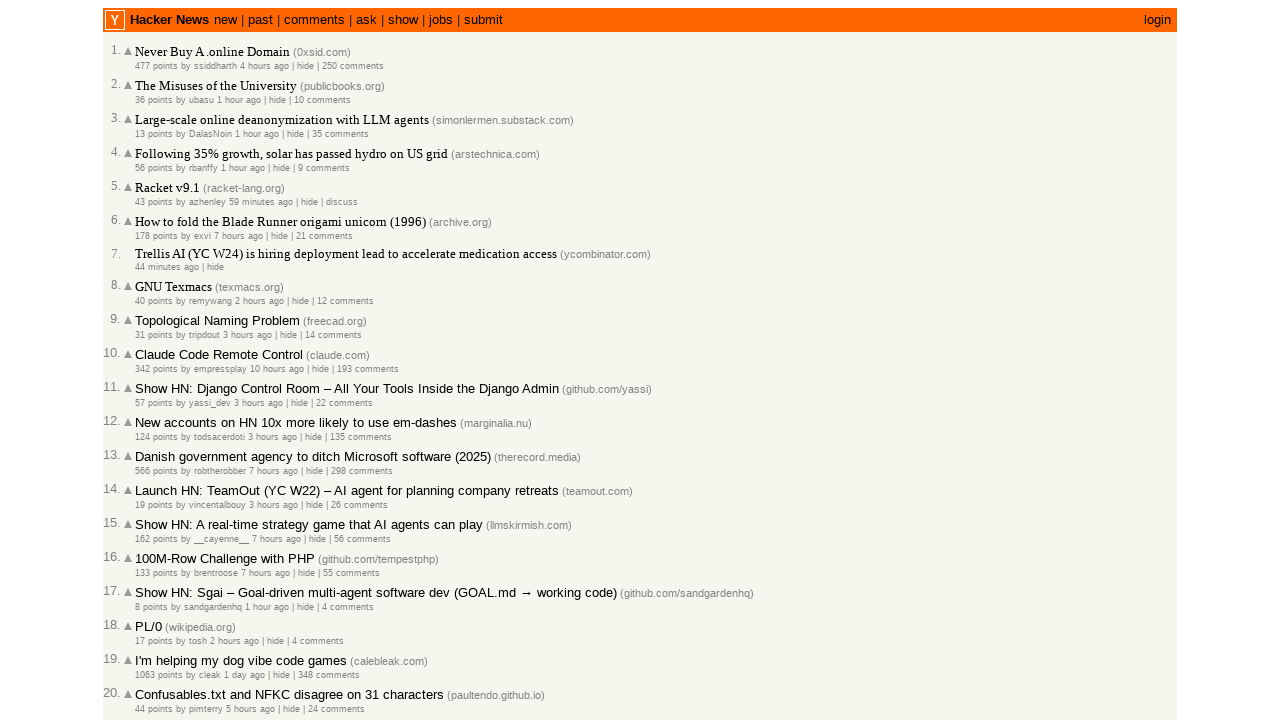

Changed font family of a title element to Times New Roman
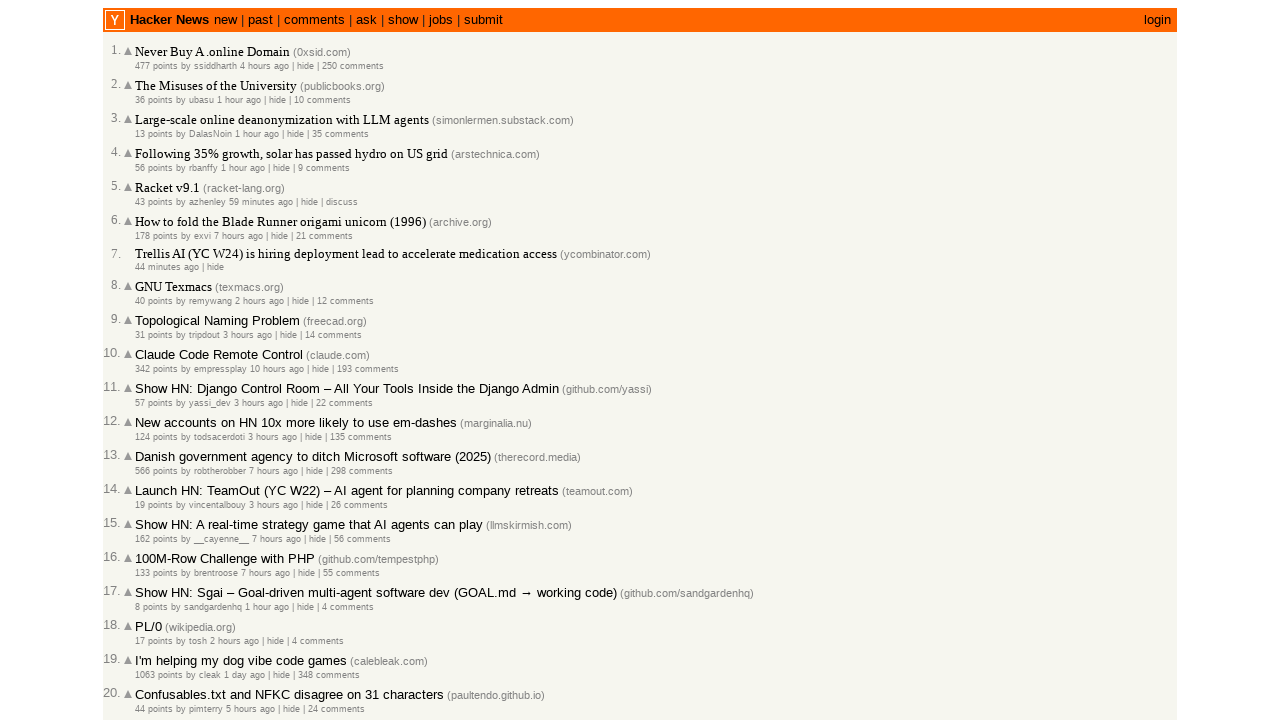

Changed font family of a title element to Times New Roman
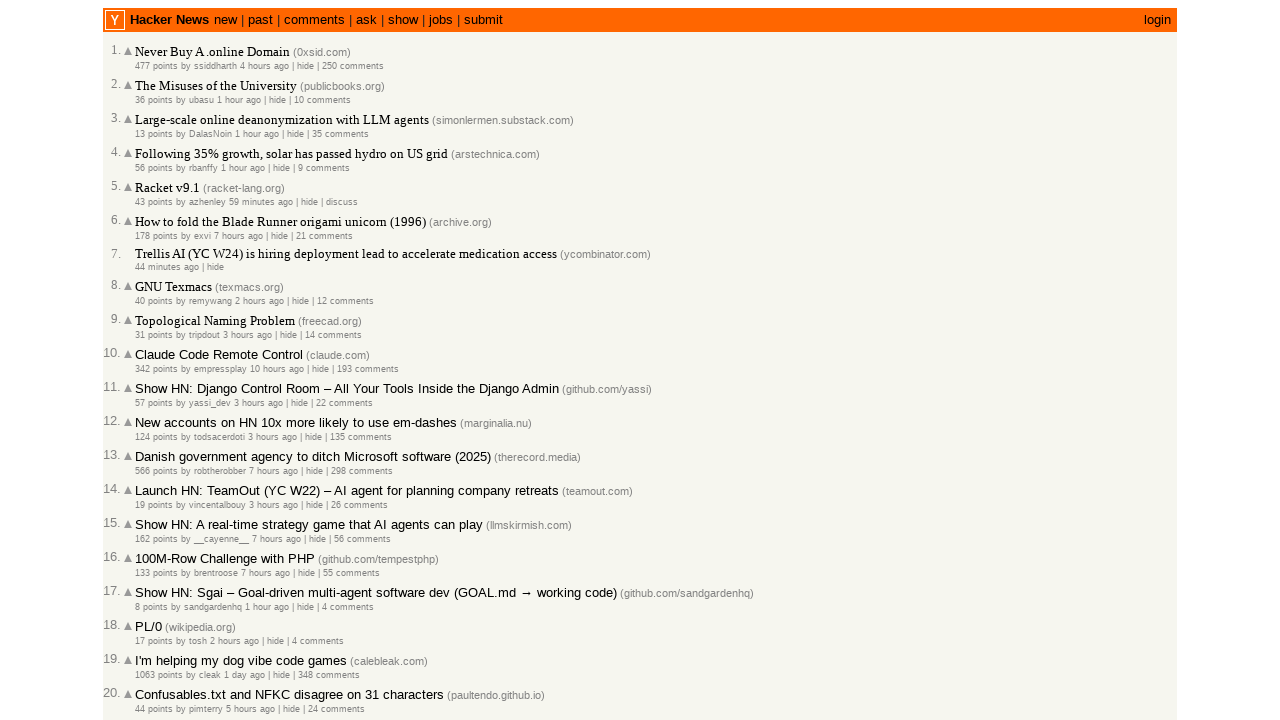

Changed font family of a title element to Times New Roman
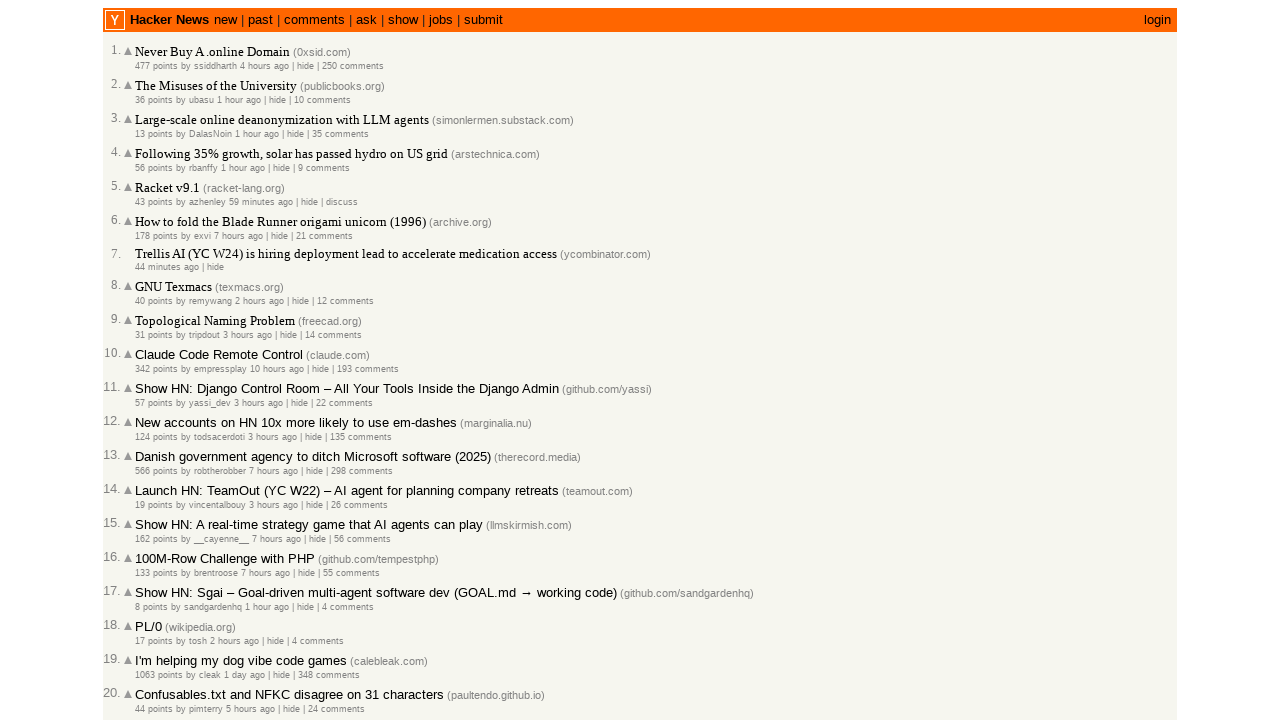

Changed font family of a title element to Times New Roman
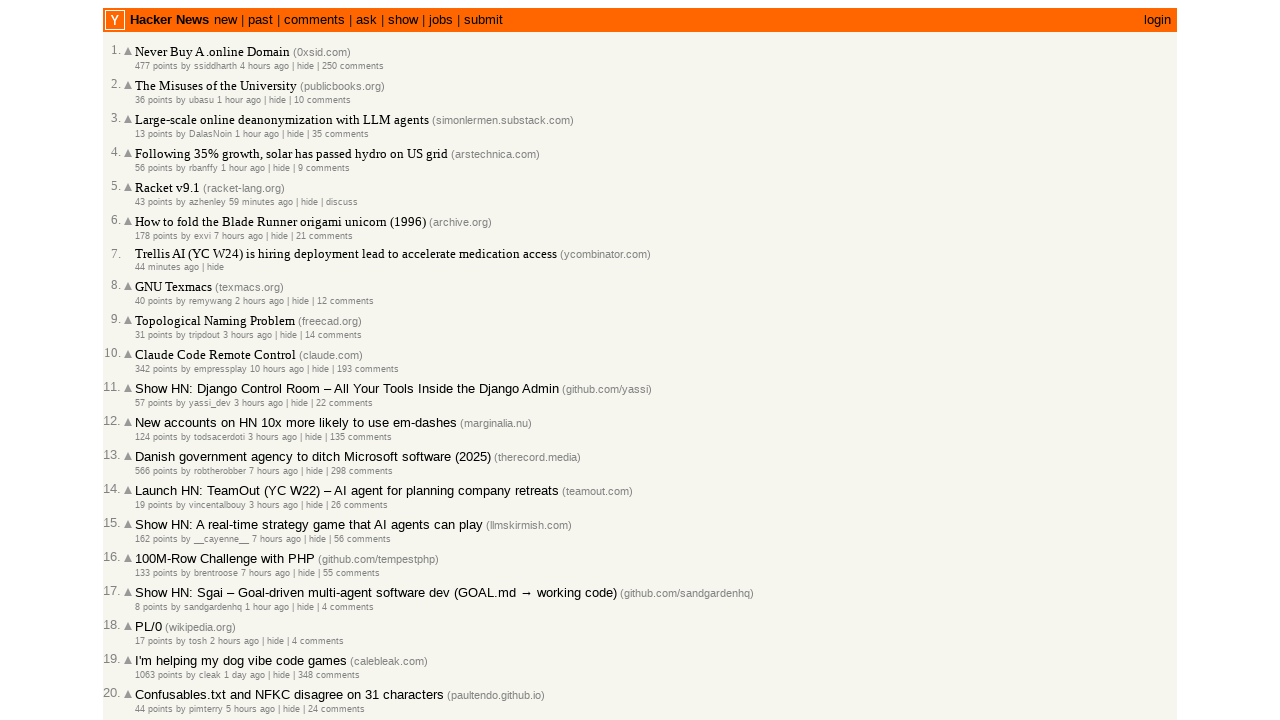

Changed font family of a title element to Times New Roman
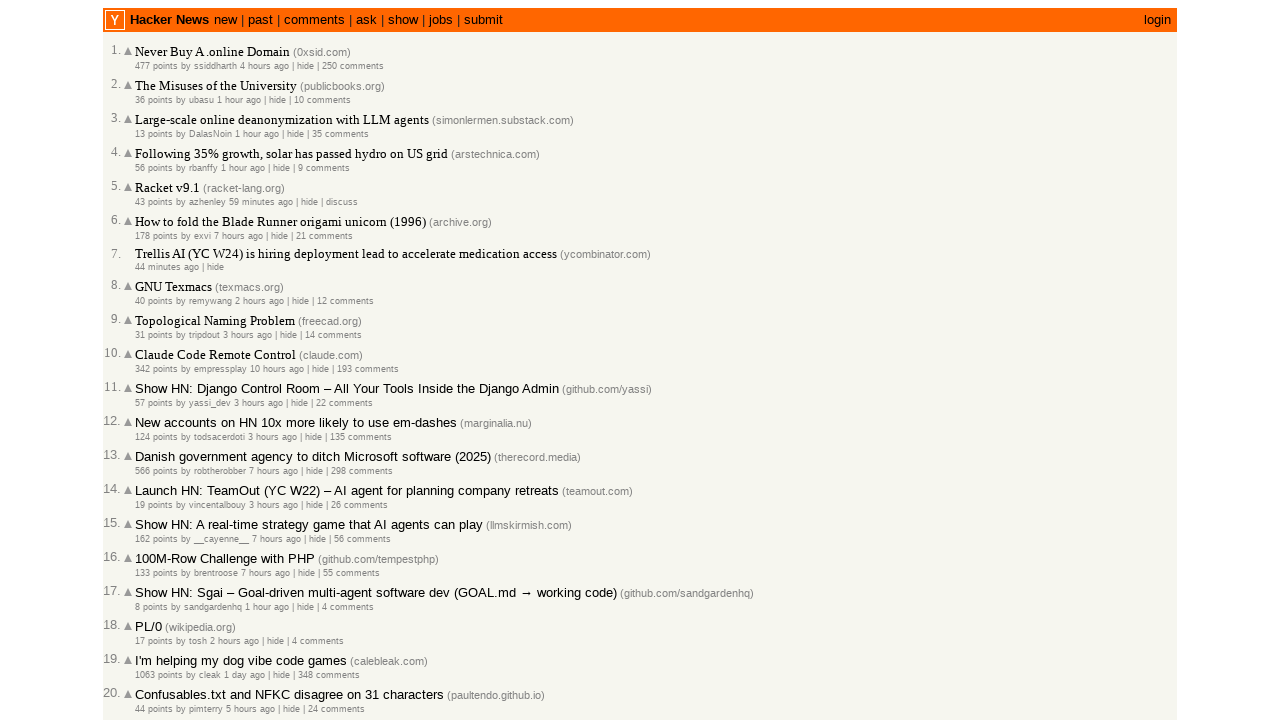

Changed font family of a title element to Times New Roman
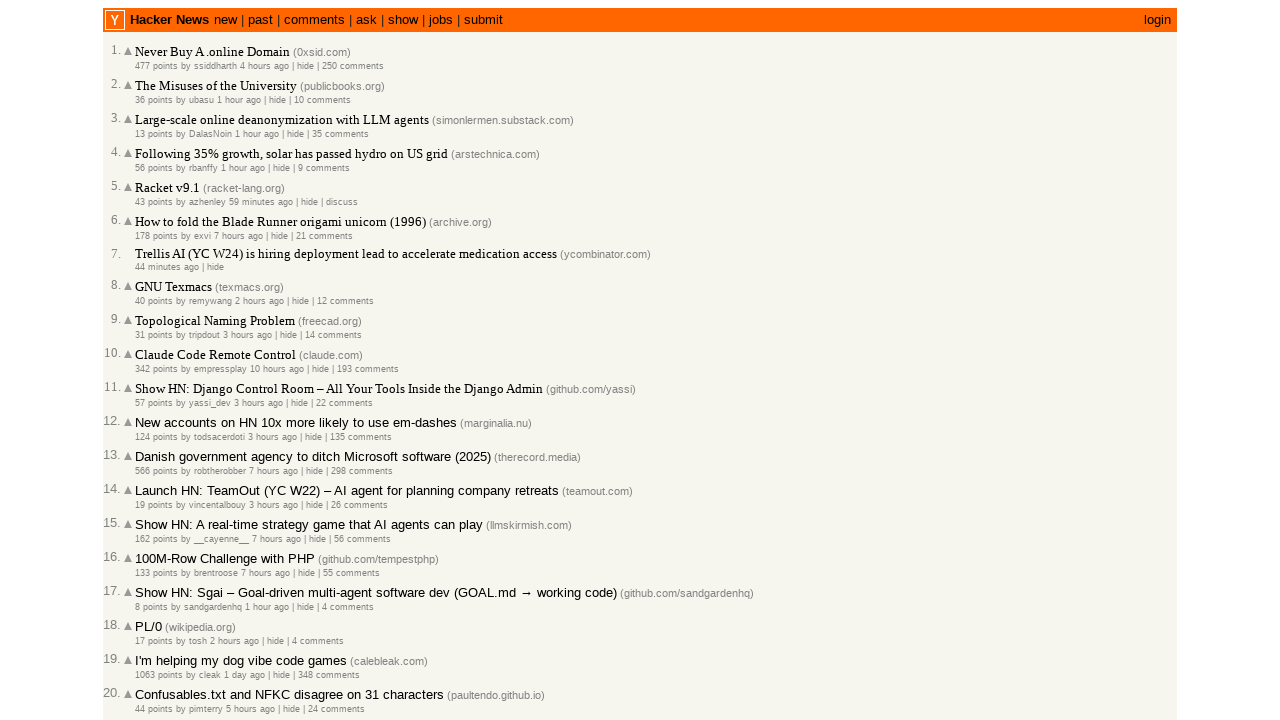

Changed font family of a title element to Times New Roman
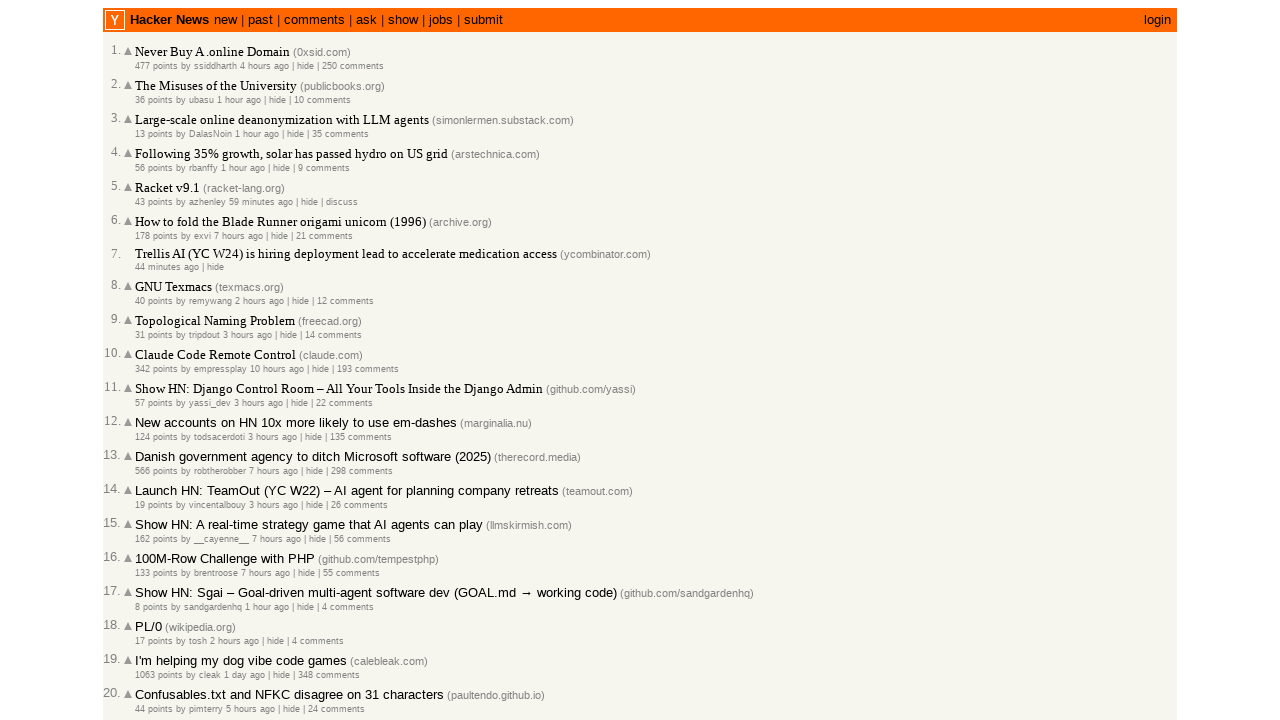

Changed font family of a title element to Times New Roman
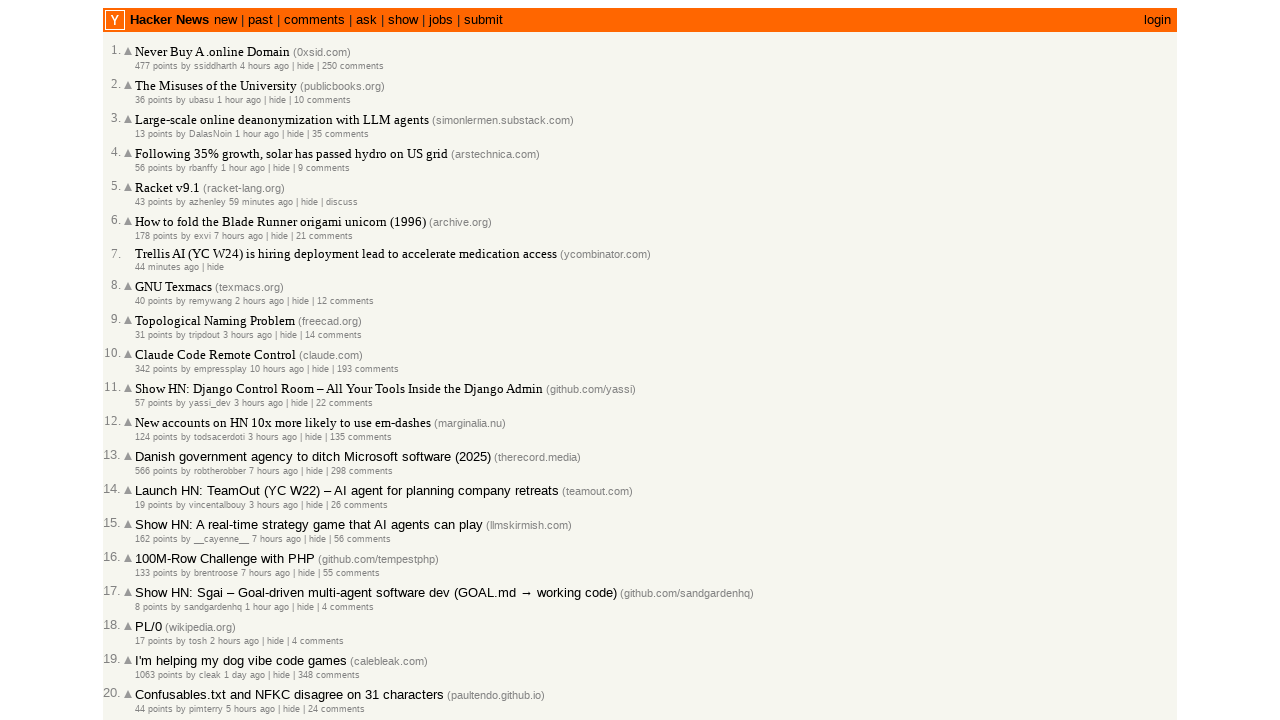

Changed font family of a title element to Times New Roman
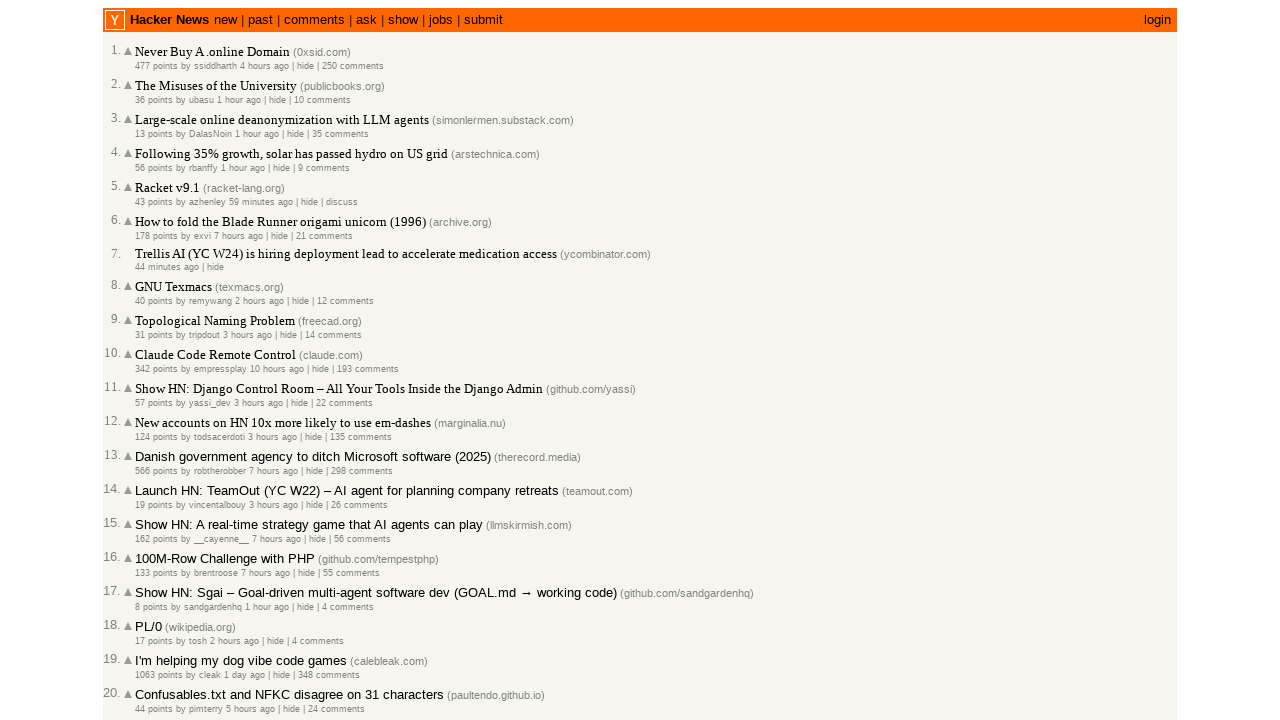

Changed font family of a title element to Times New Roman
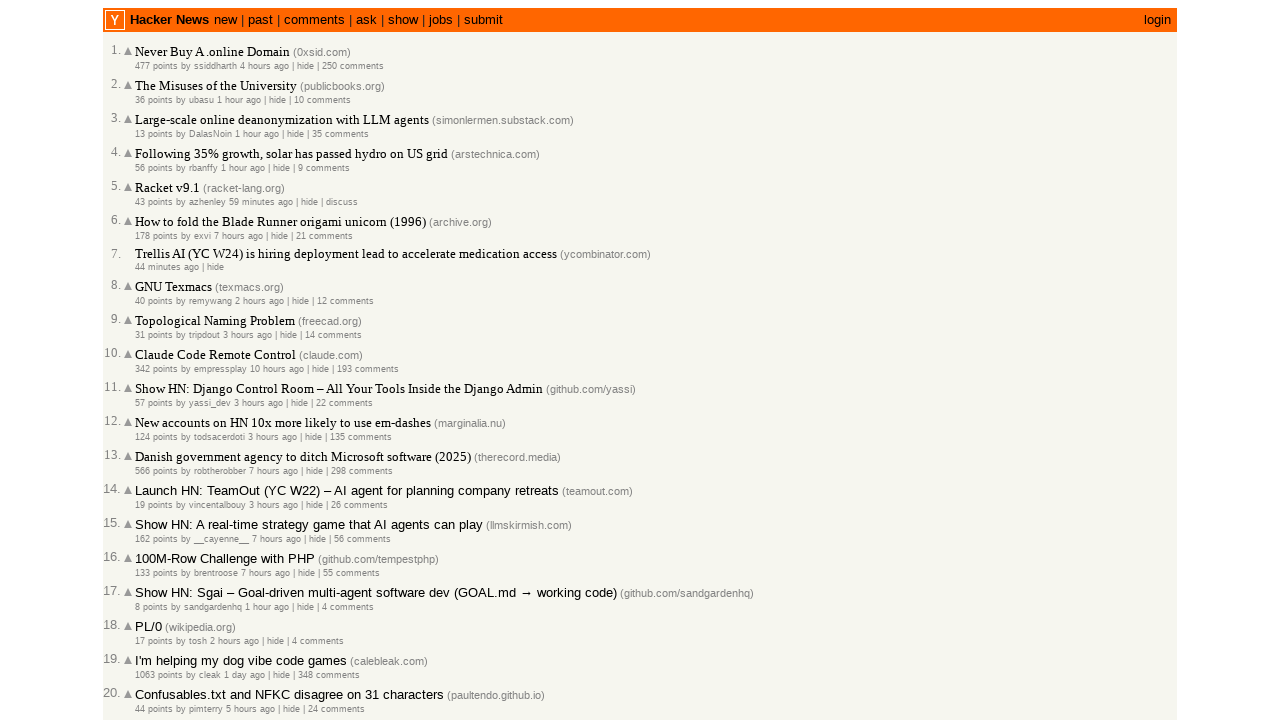

Changed font family of a title element to Times New Roman
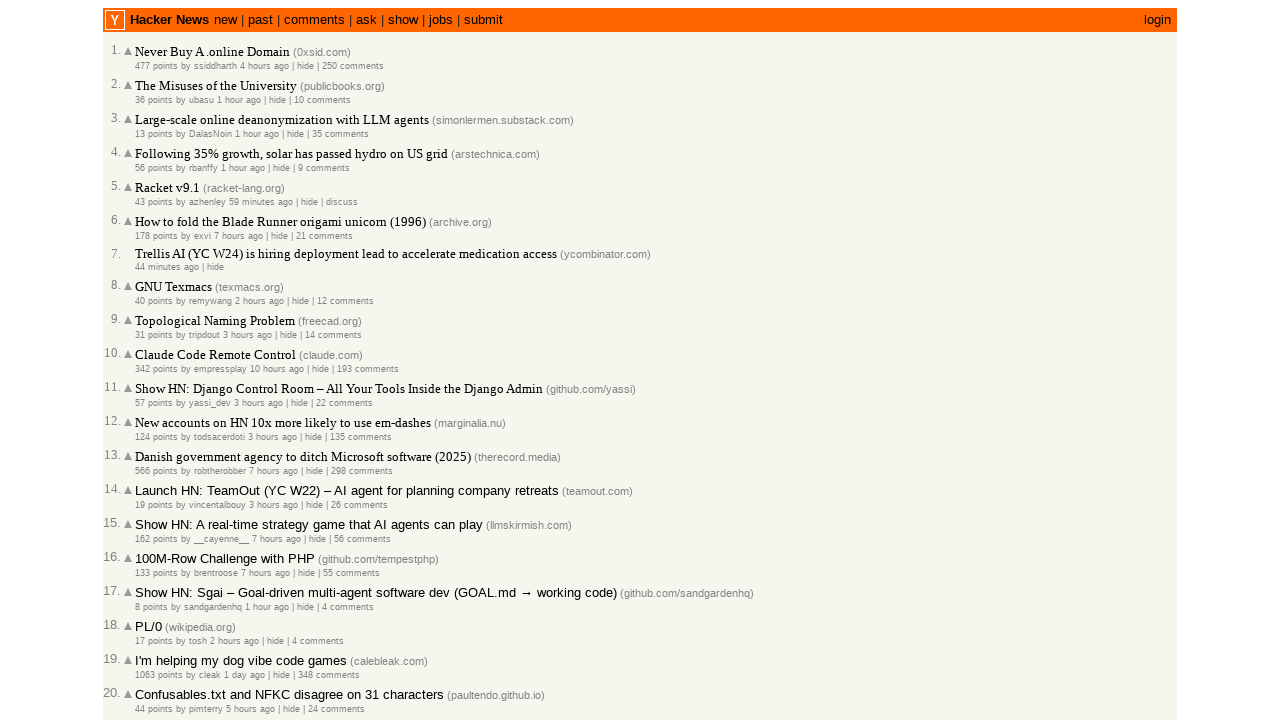

Changed font family of a title element to Times New Roman
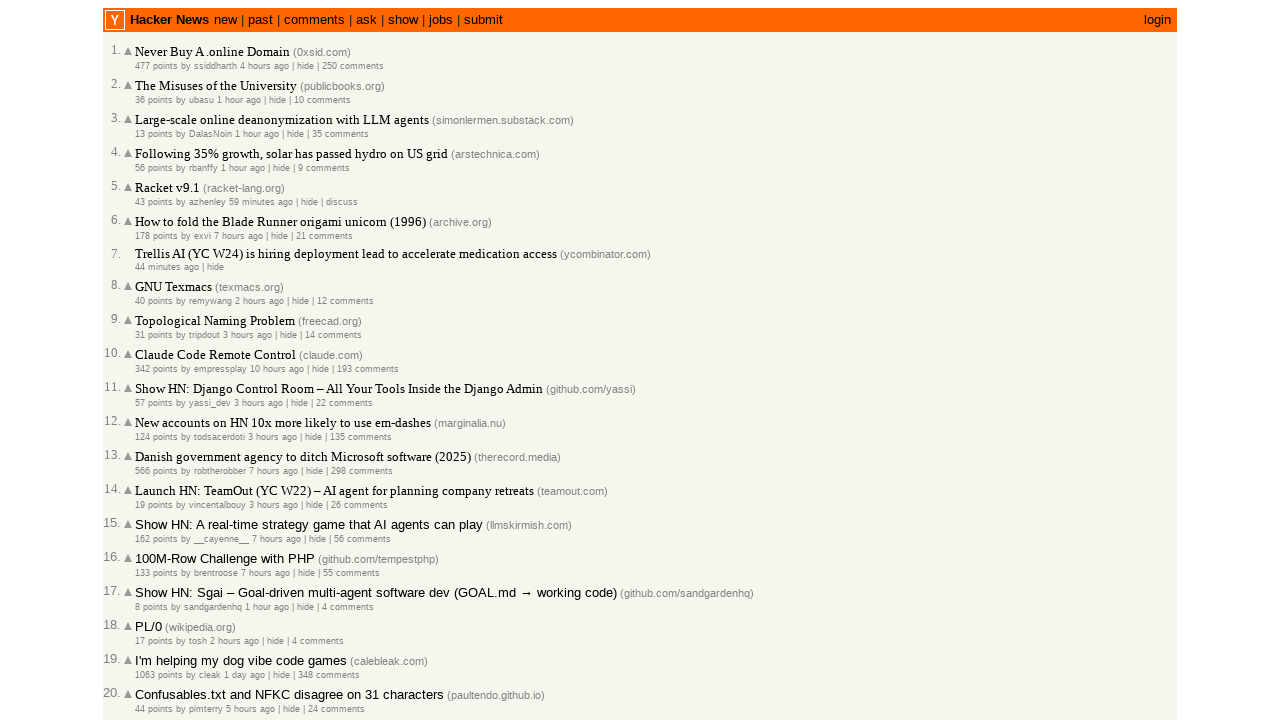

Changed font family of a title element to Times New Roman
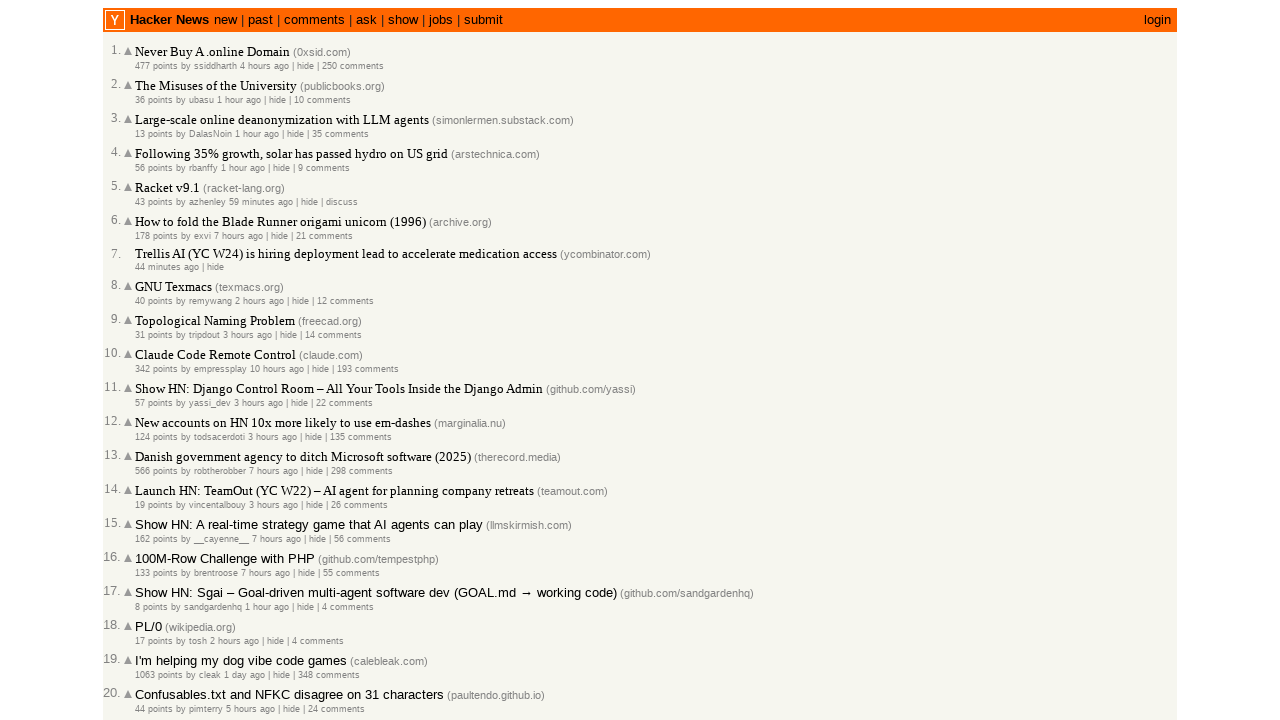

Changed font family of a title element to Times New Roman
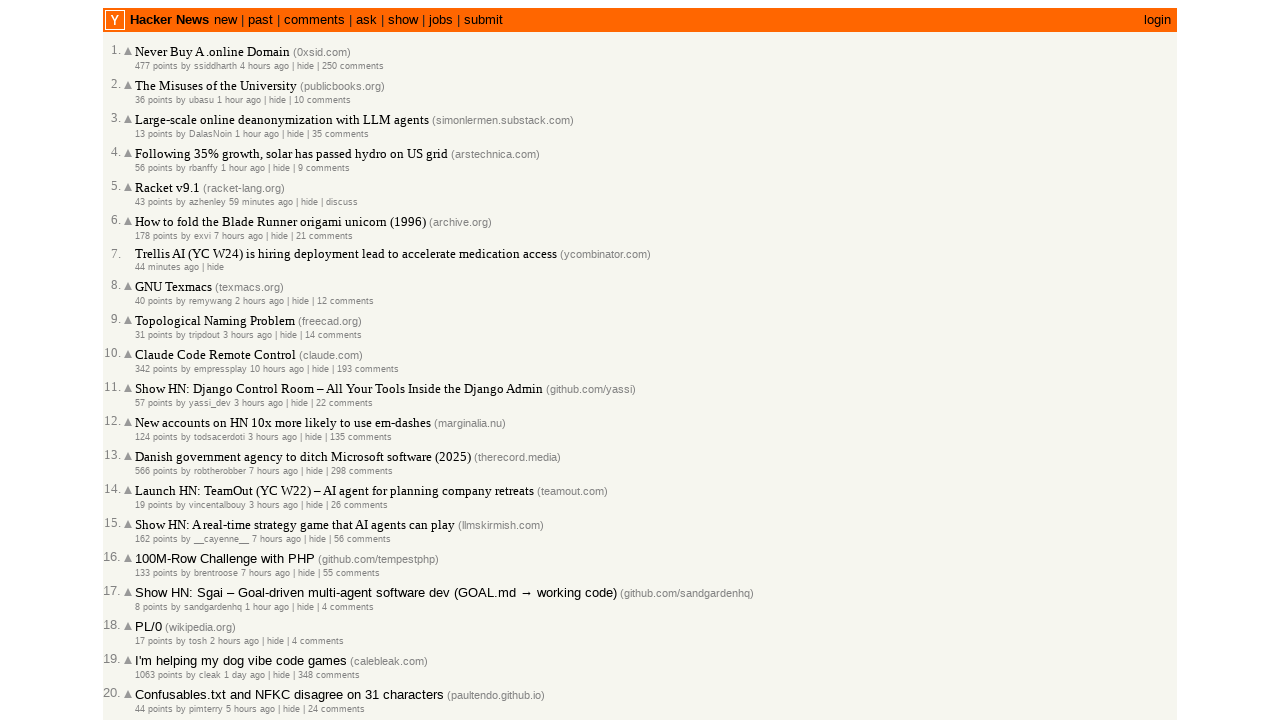

Changed font family of a title element to Times New Roman
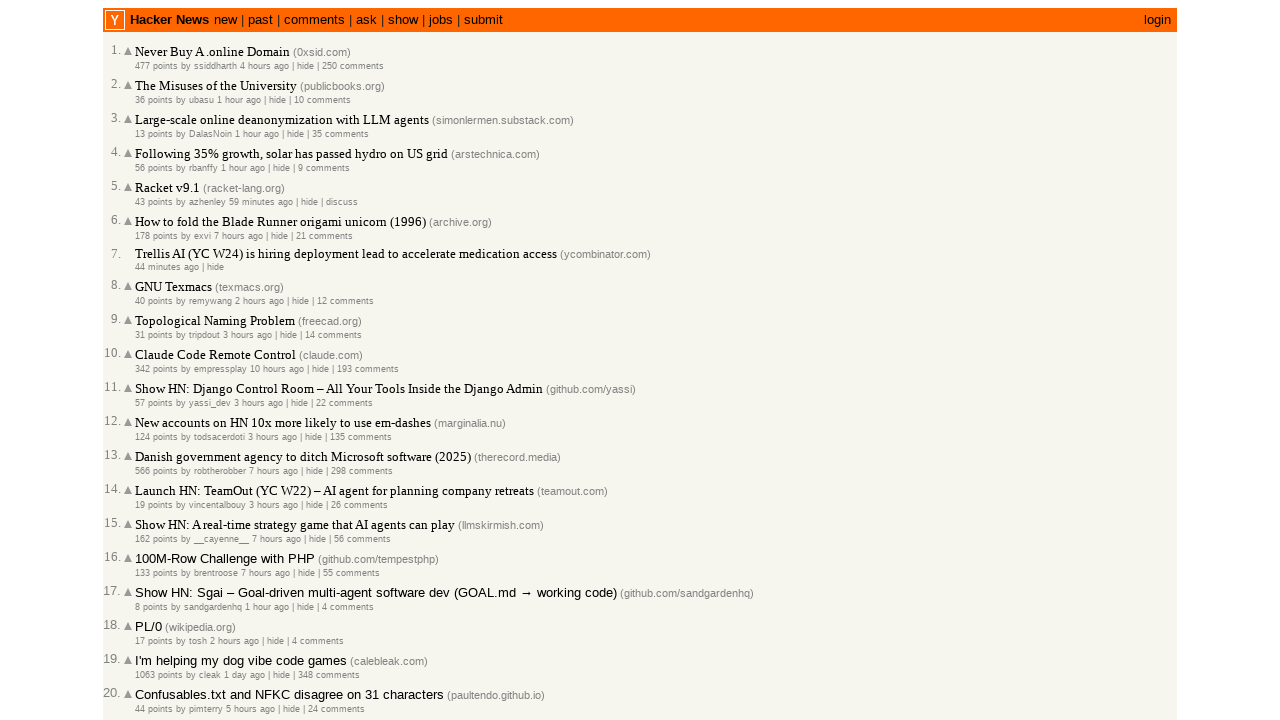

Changed font family of a title element to Times New Roman
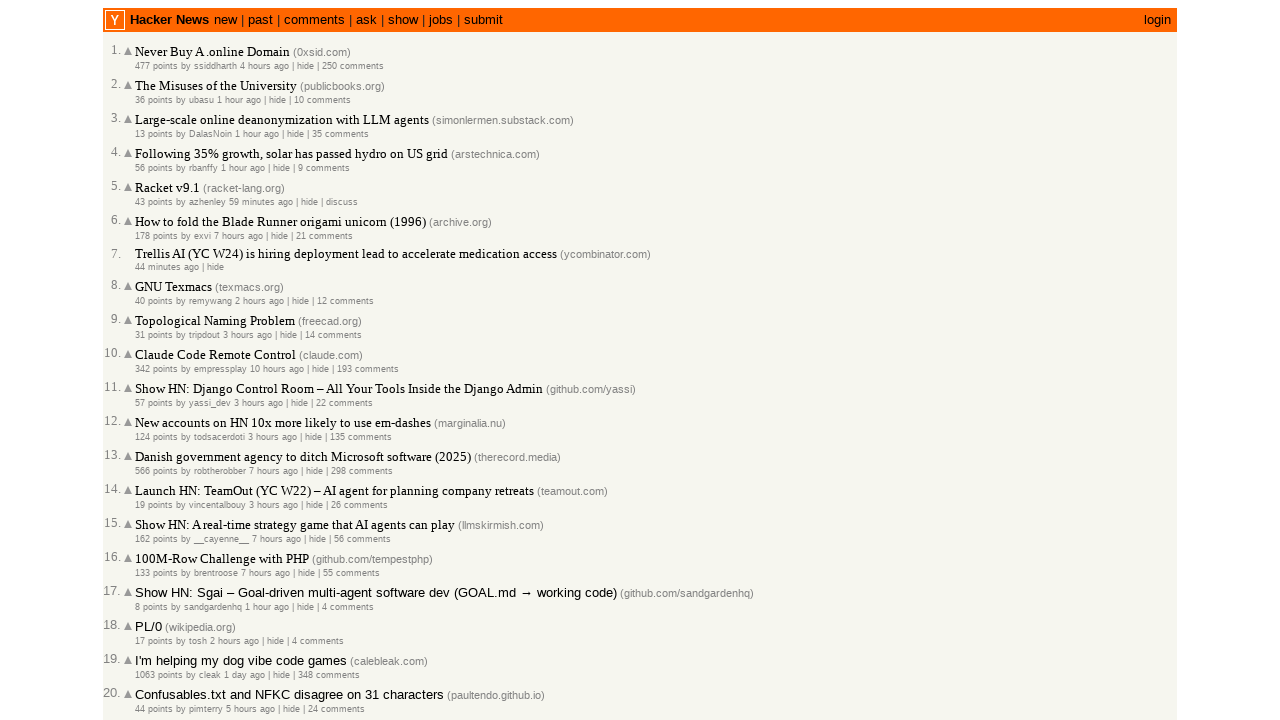

Changed font family of a title element to Times New Roman
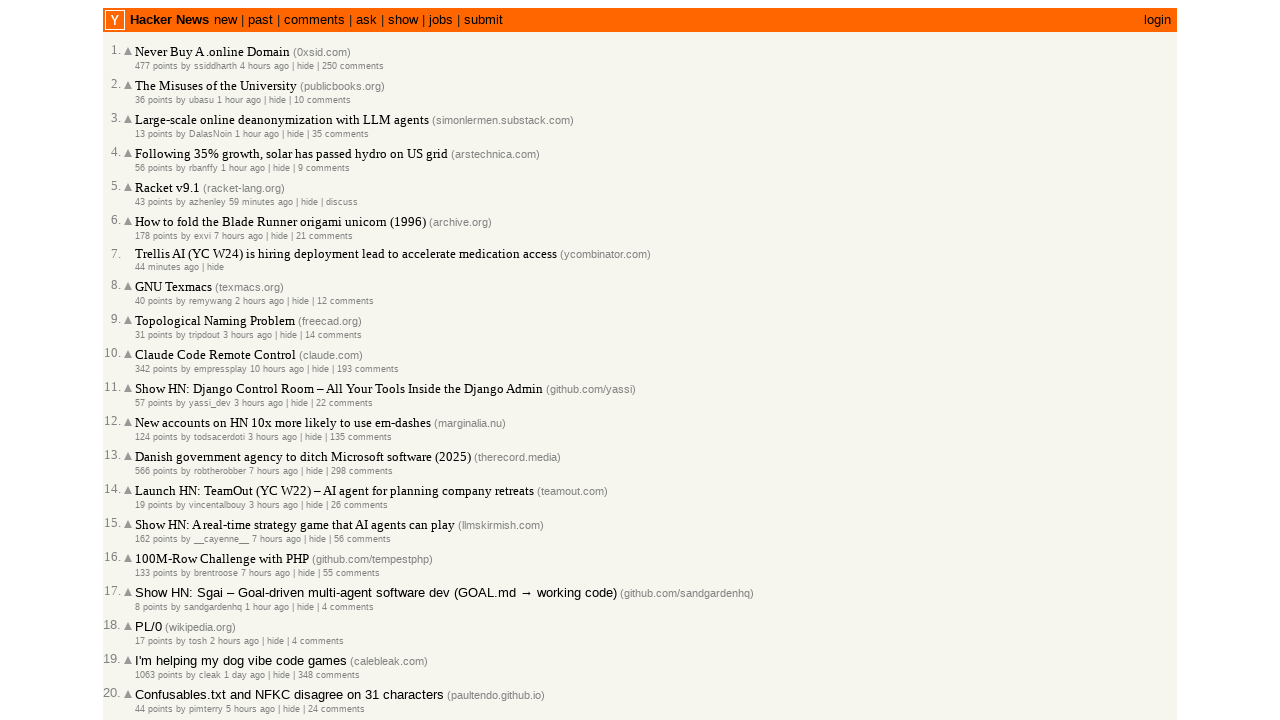

Changed font family of a title element to Times New Roman
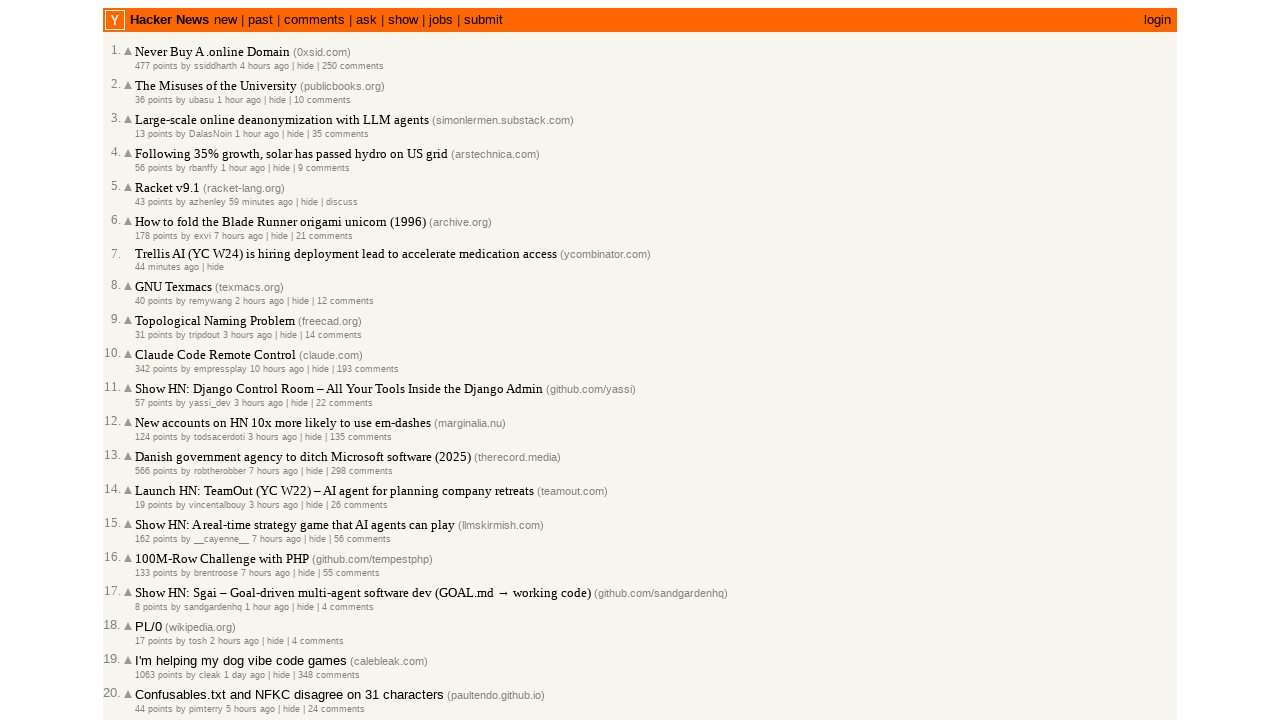

Changed font family of a title element to Times New Roman
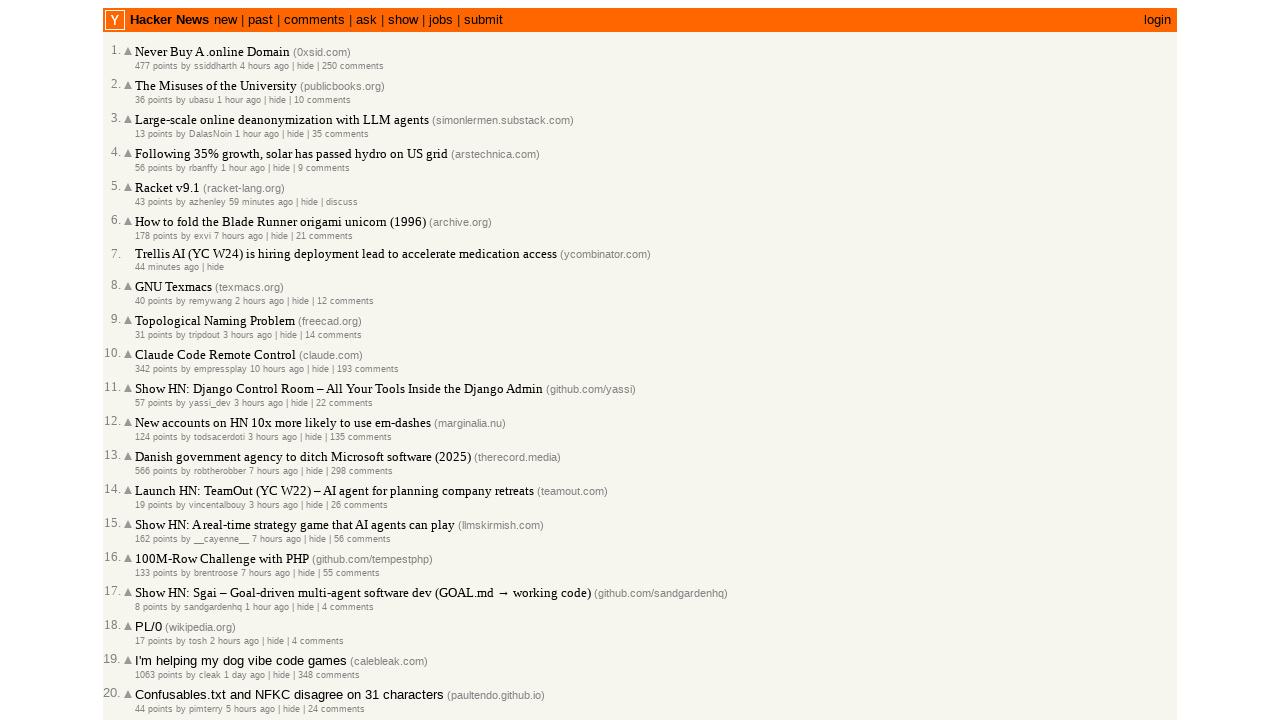

Changed font family of a title element to Times New Roman
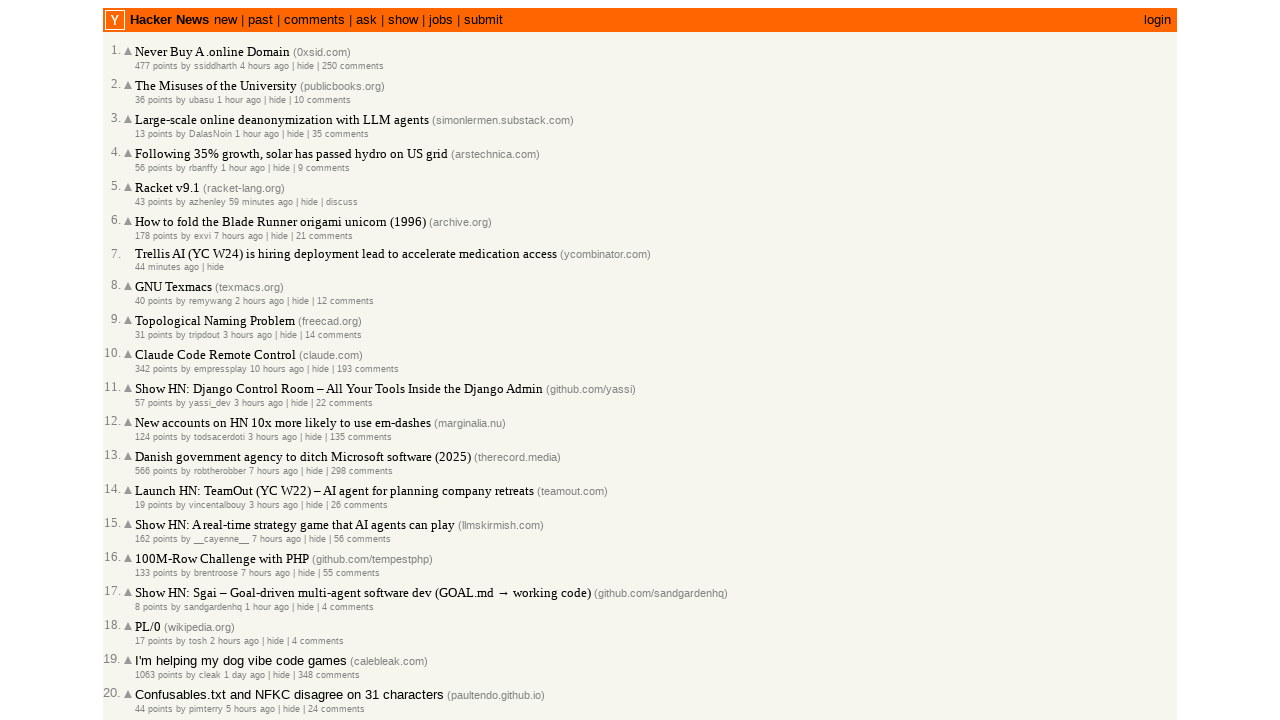

Changed font family of a title element to Times New Roman
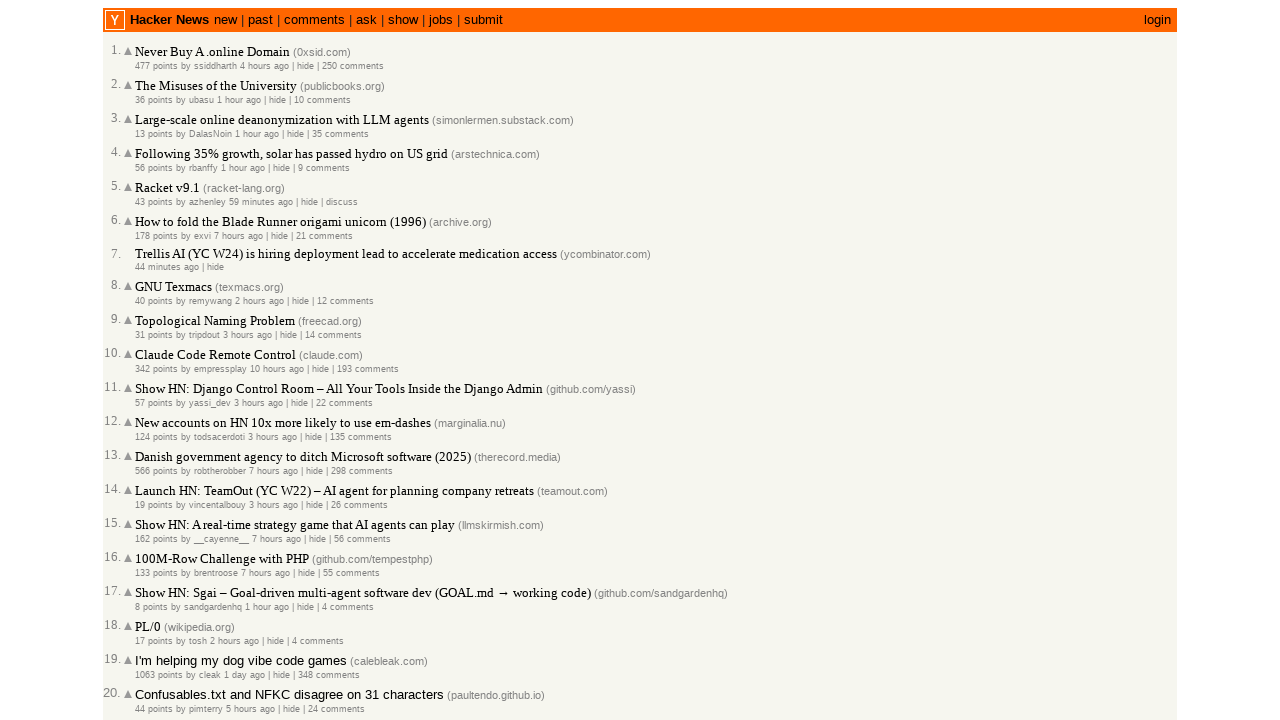

Changed font family of a title element to Times New Roman
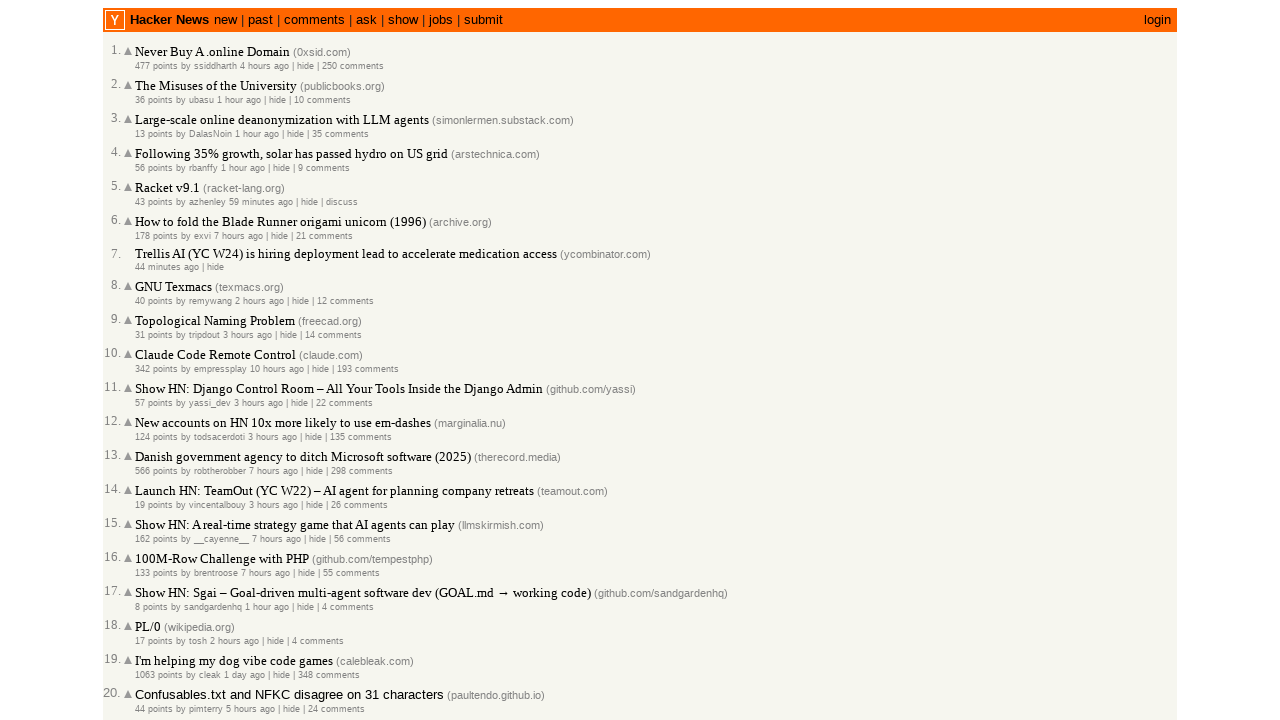

Changed font family of a title element to Times New Roman
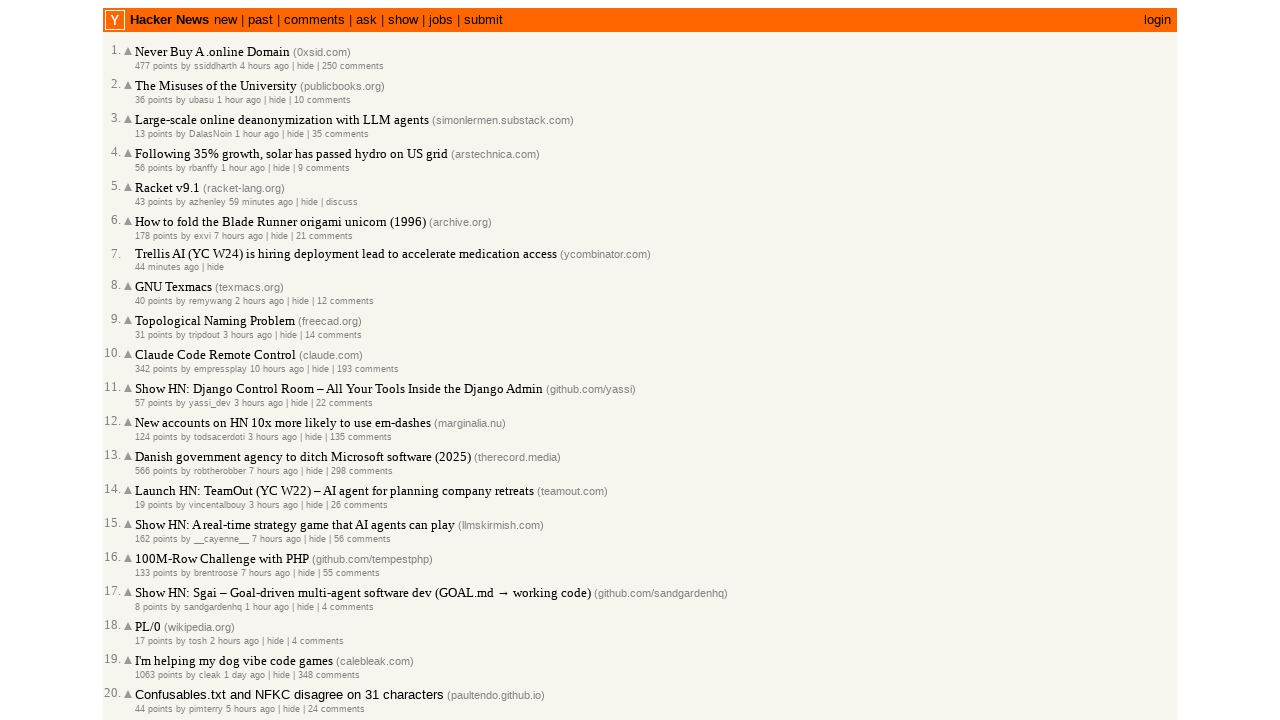

Changed font family of a title element to Times New Roman
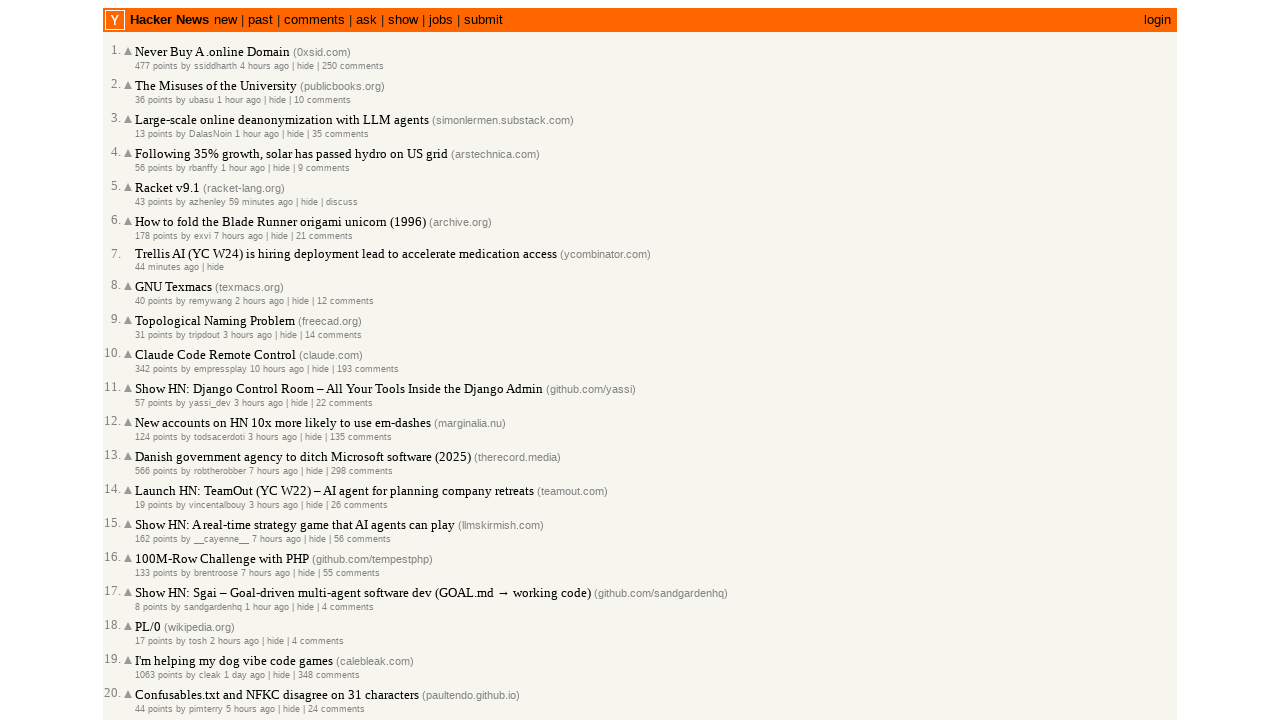

Changed font family of a title element to Times New Roman
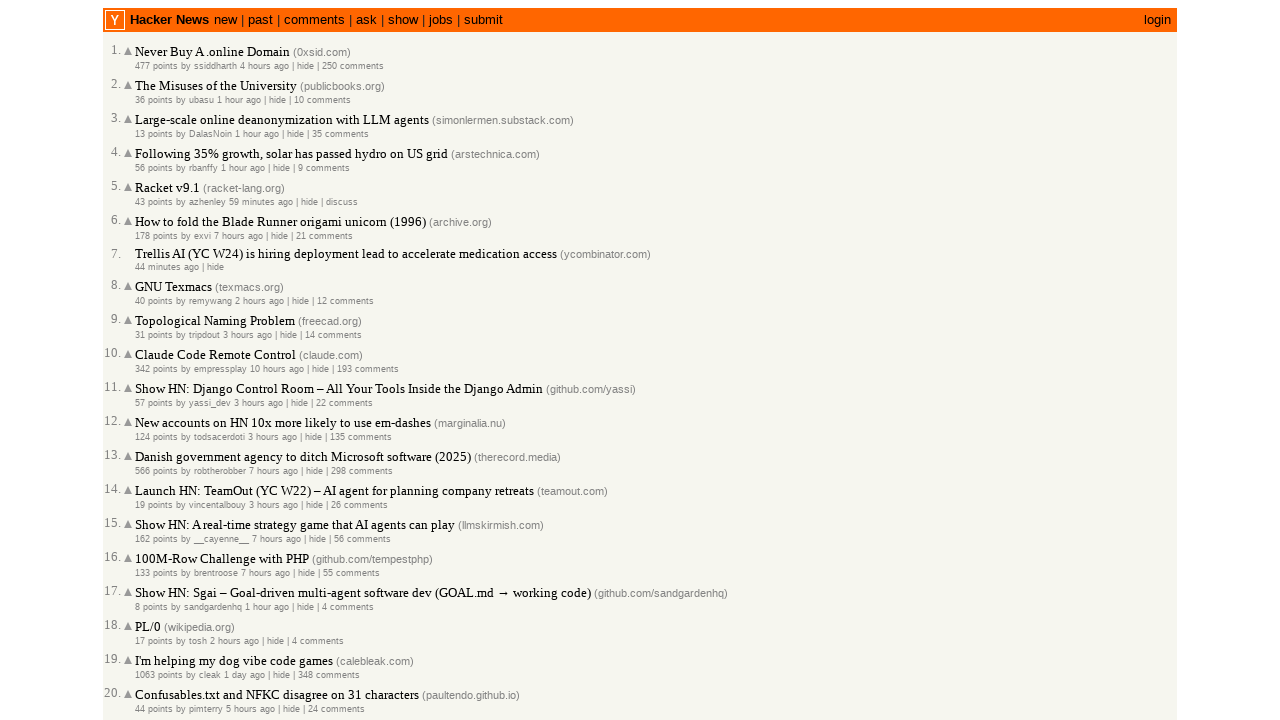

Changed font family of a title element to Times New Roman
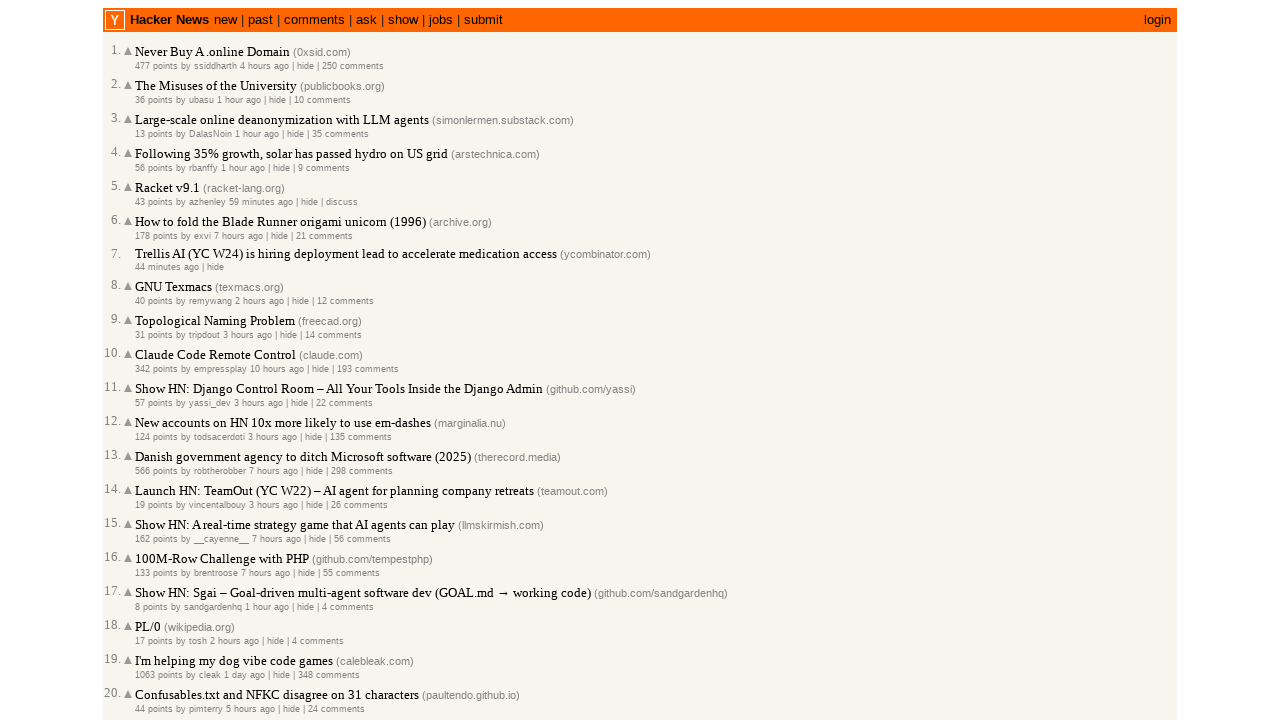

Changed font family of a title element to Times New Roman
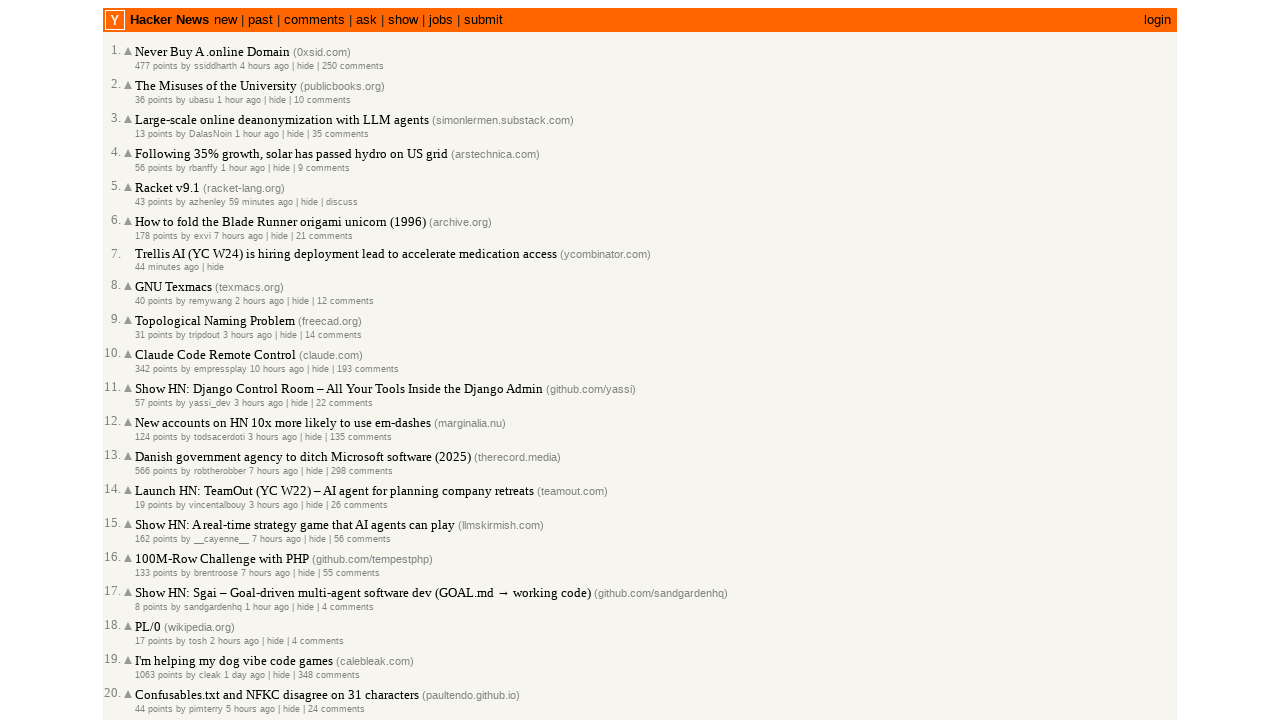

Changed font family of a title element to Times New Roman
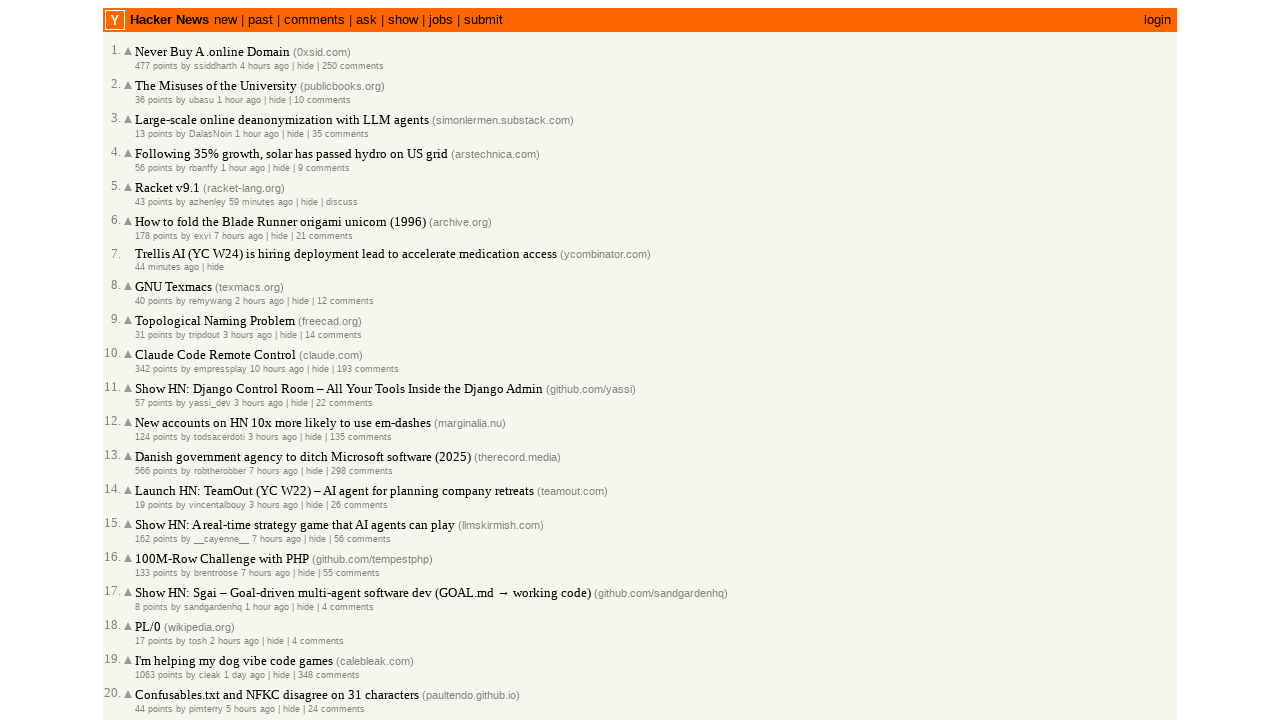

Changed font family of a title element to Times New Roman
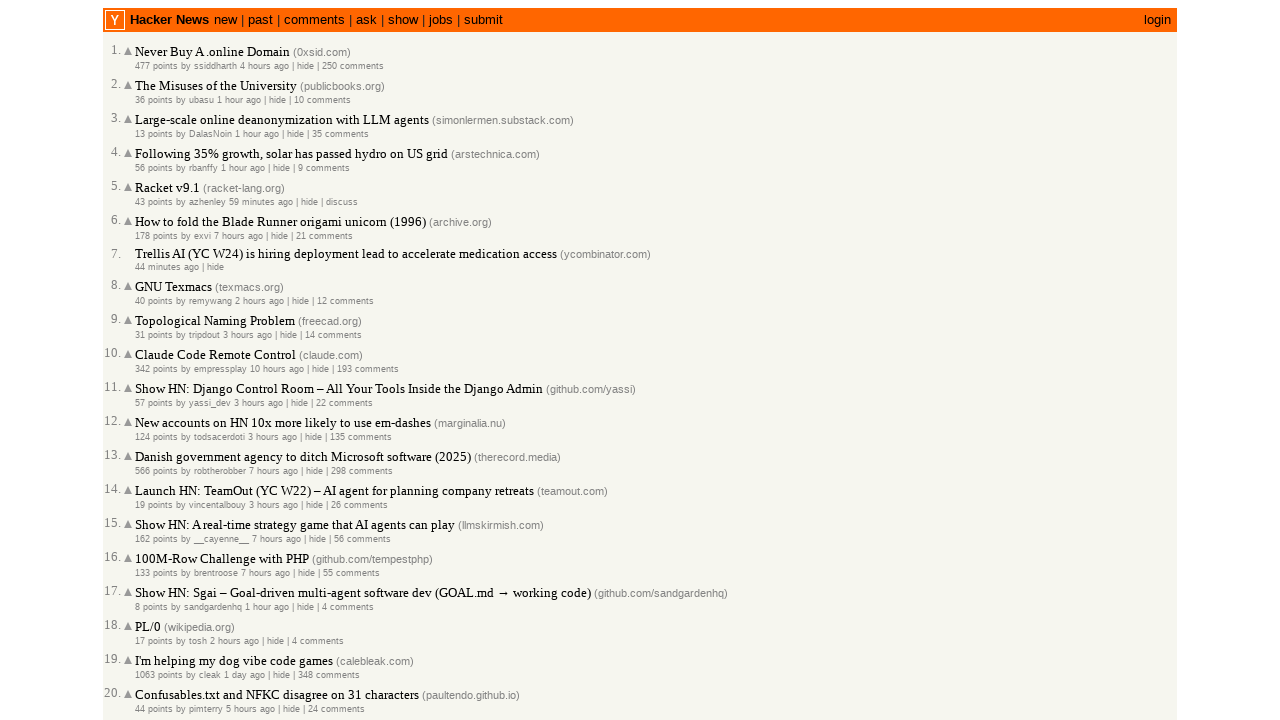

Changed font family of a title element to Times New Roman
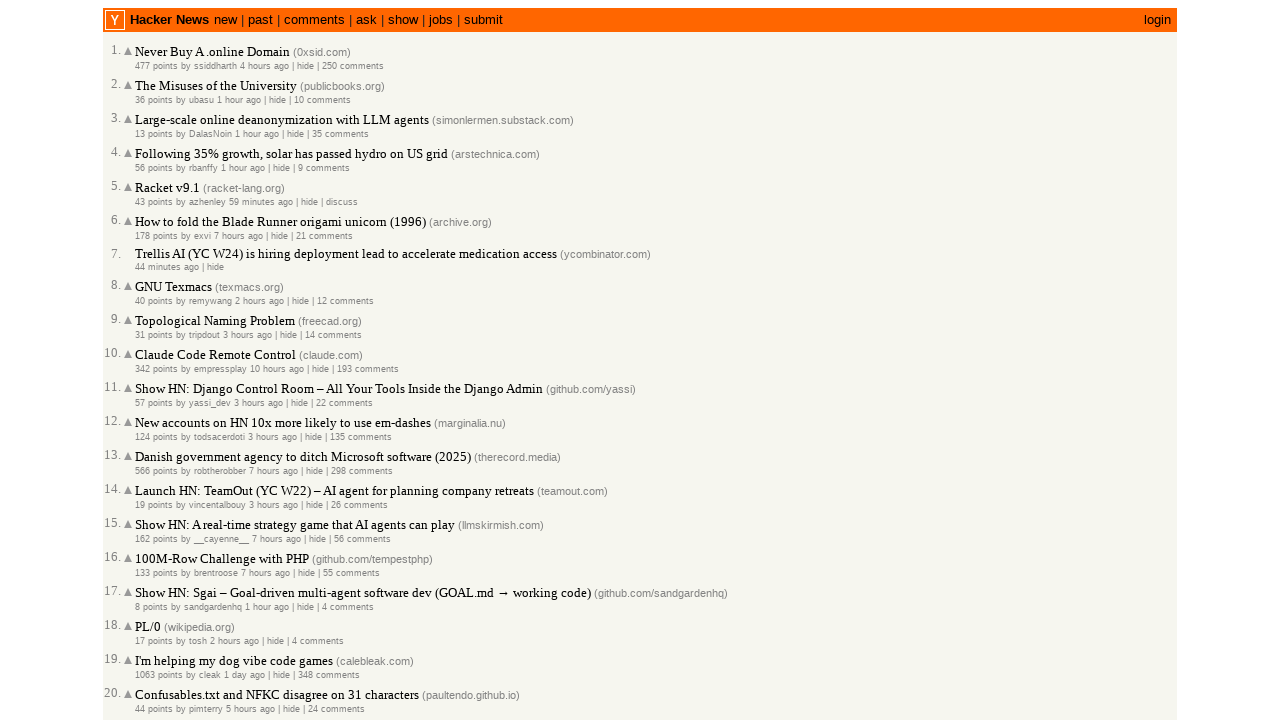

Changed font family of a title element to Times New Roman
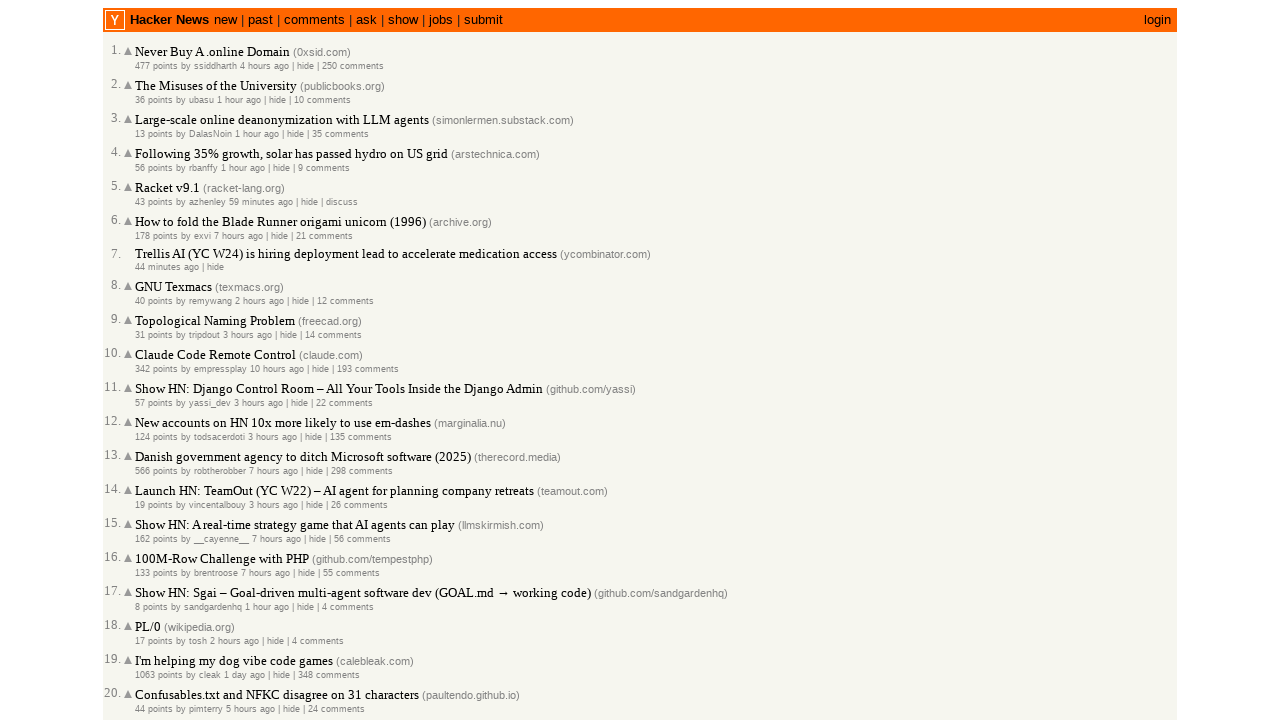

Changed font family of a title element to Times New Roman
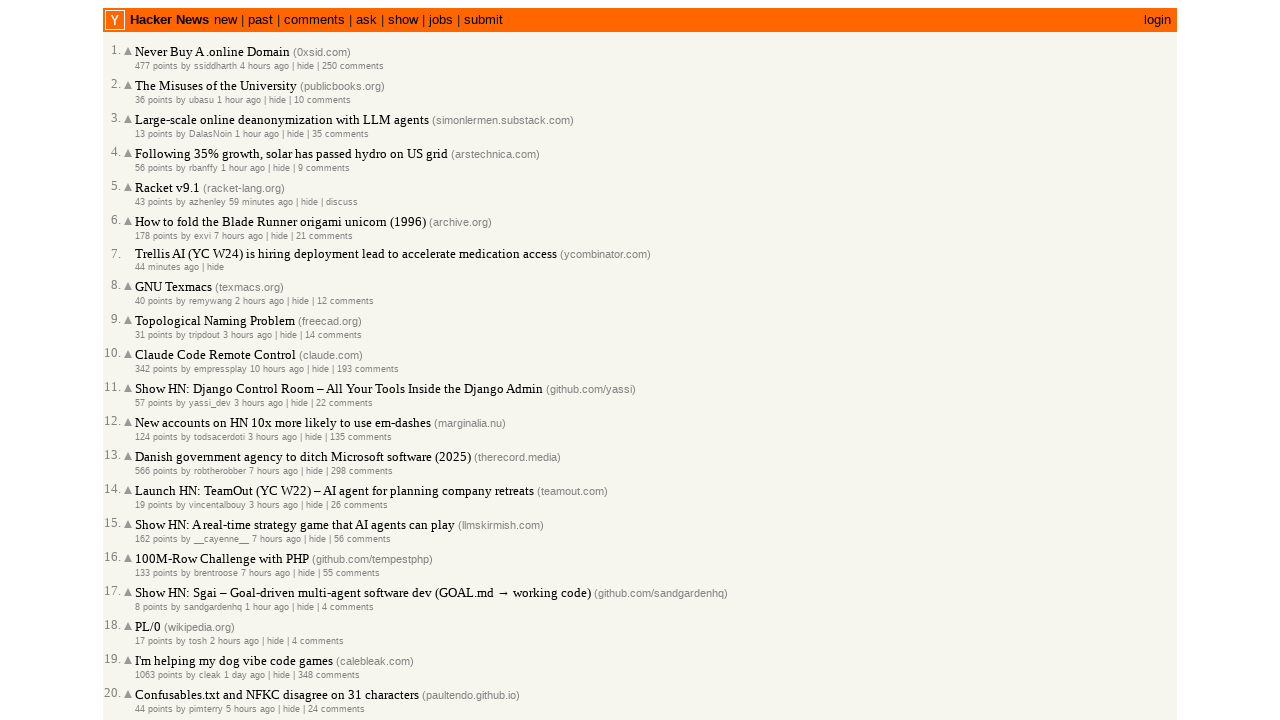

Changed font family of a title element to Times New Roman
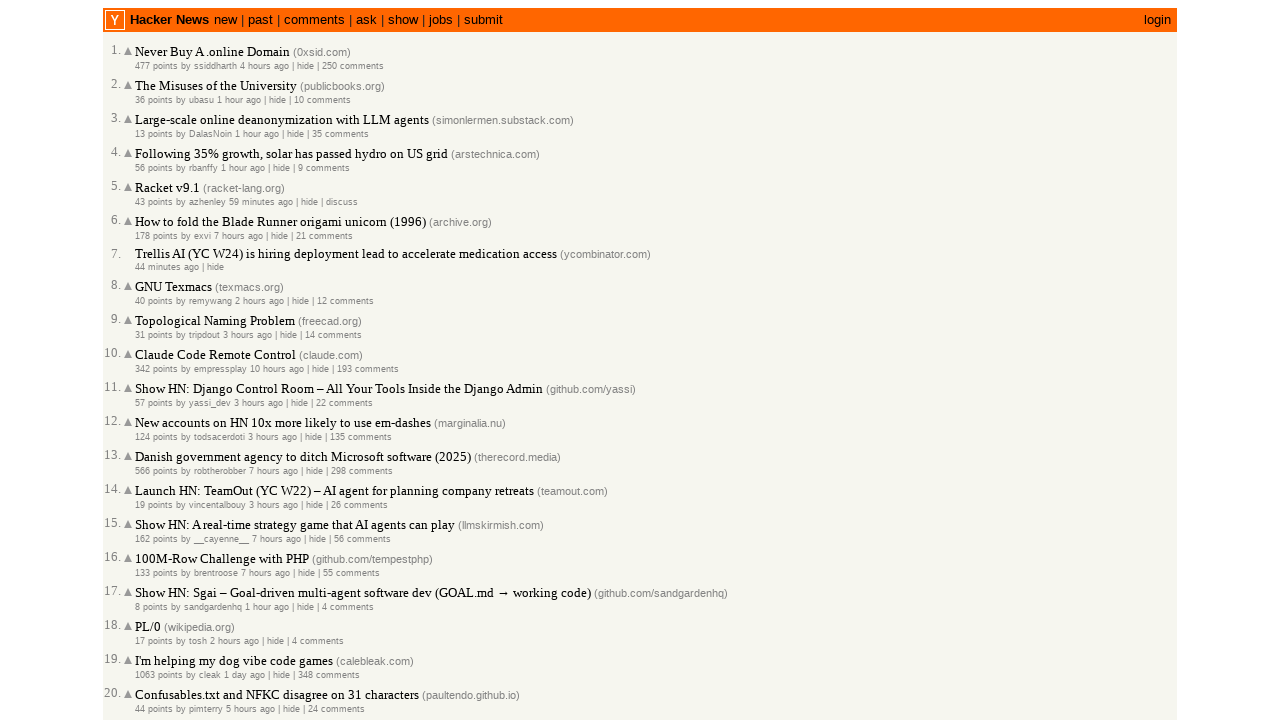

Changed font family of a title element to Times New Roman
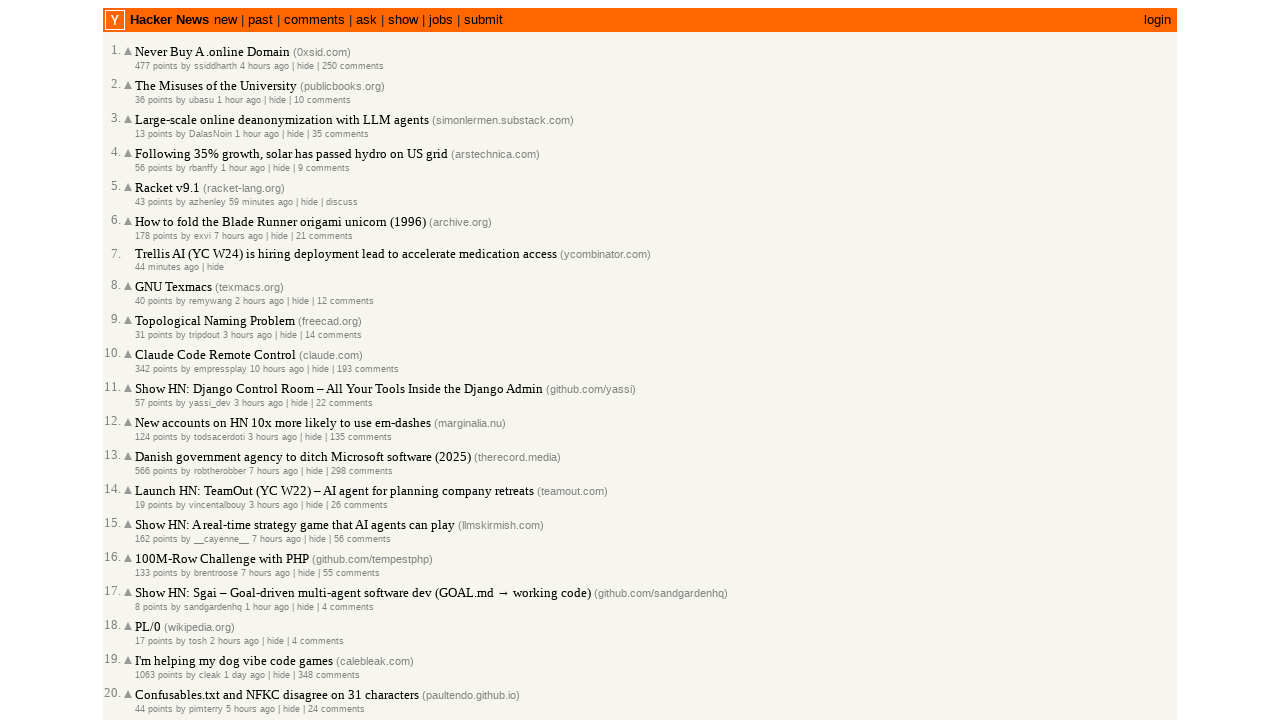

Changed font family of a title element to Times New Roman
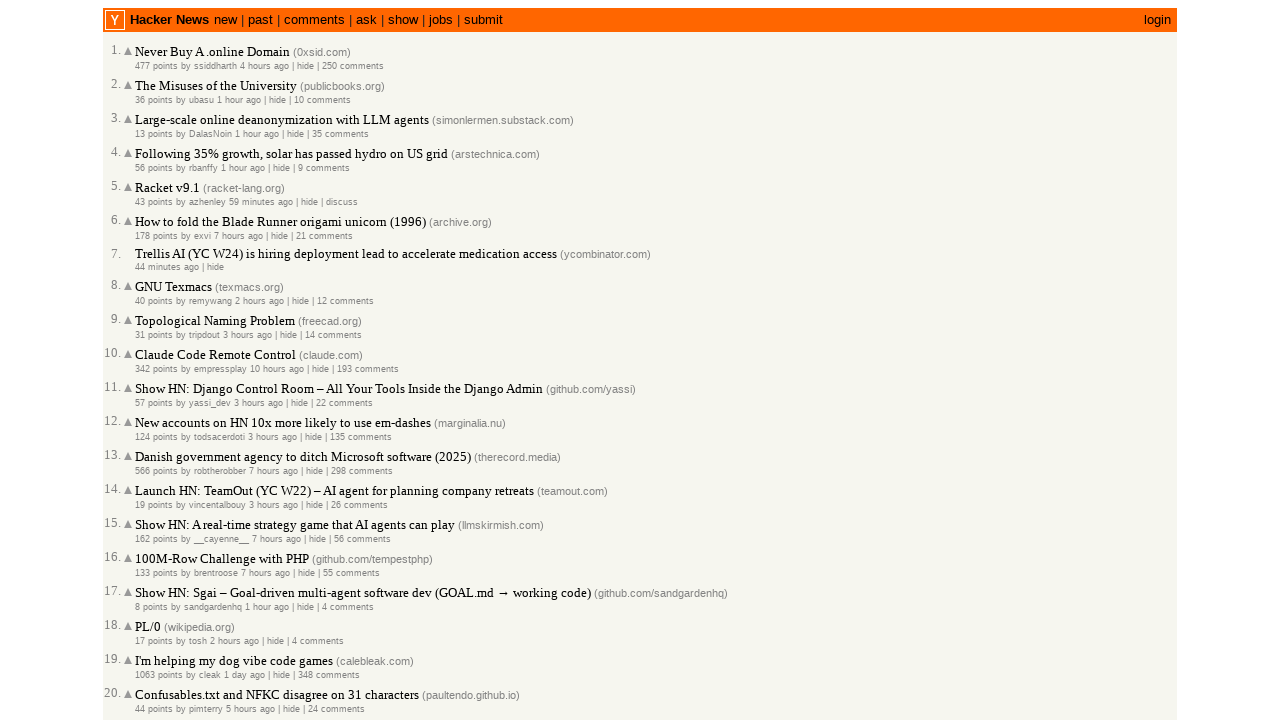

Changed font family of a title element to Times New Roman
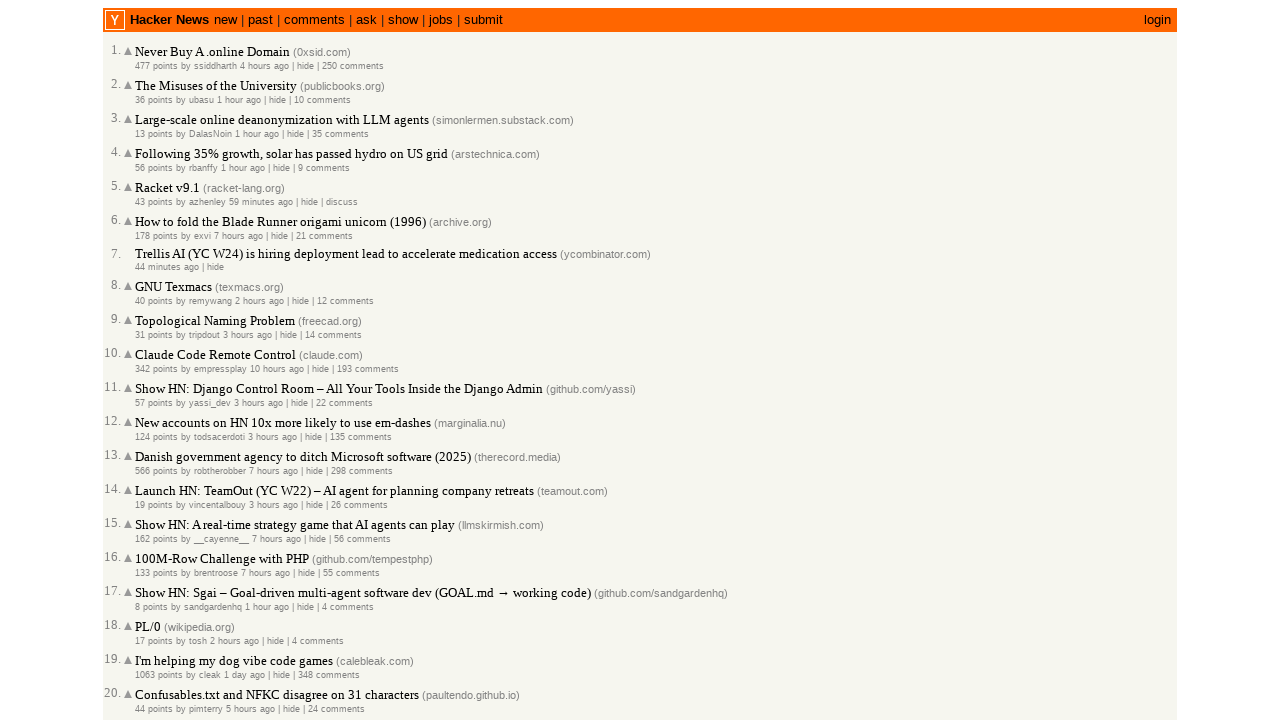

Changed font family of a title element to Times New Roman
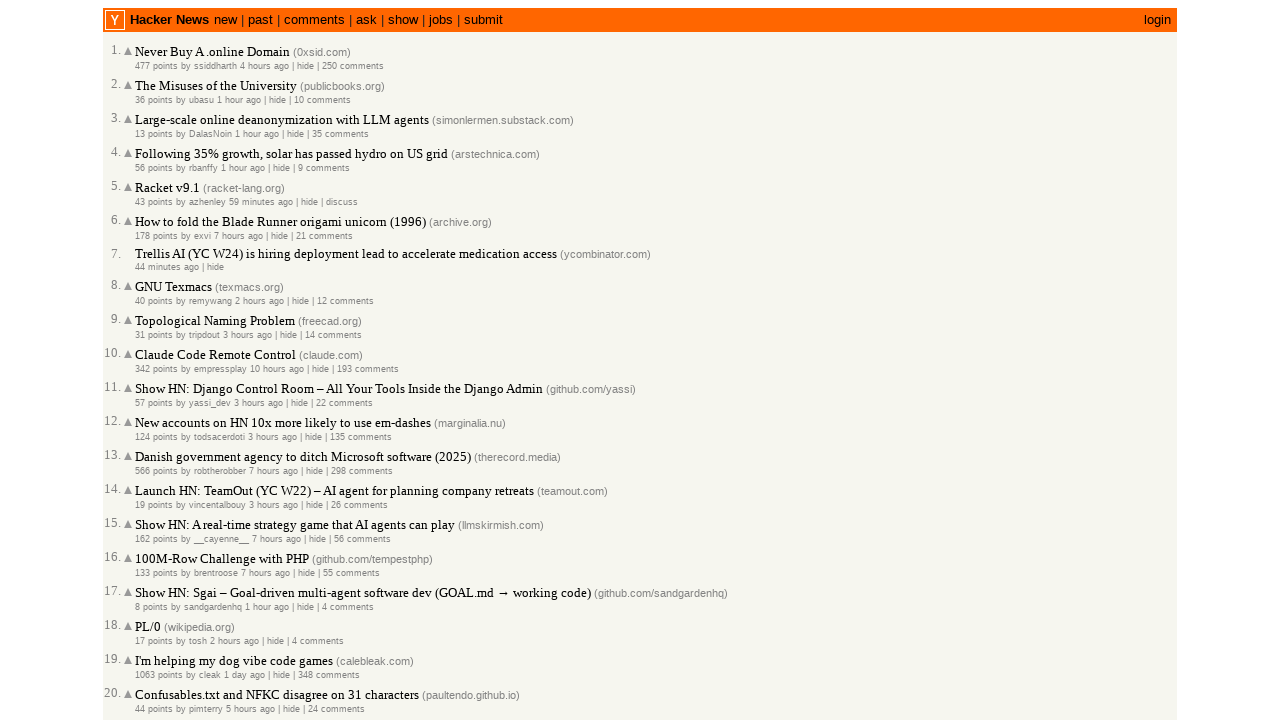

Changed font family of a title element to Times New Roman
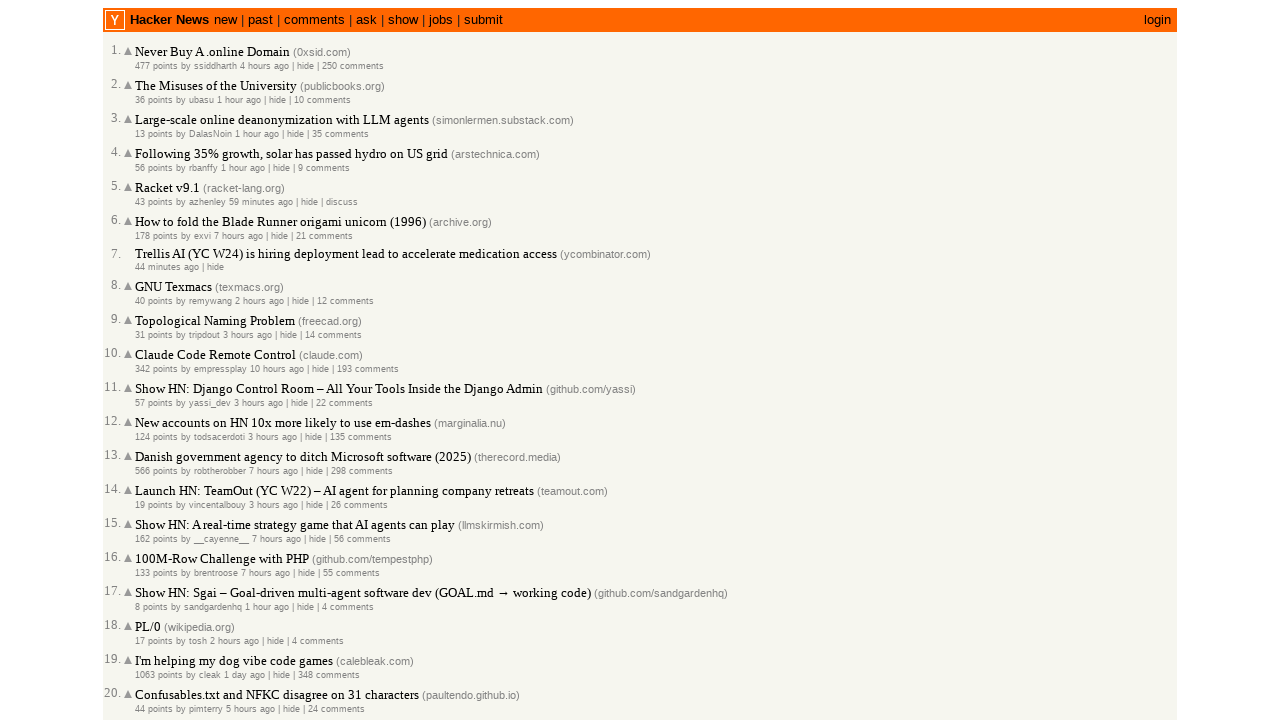

Changed font family of a title element to Times New Roman
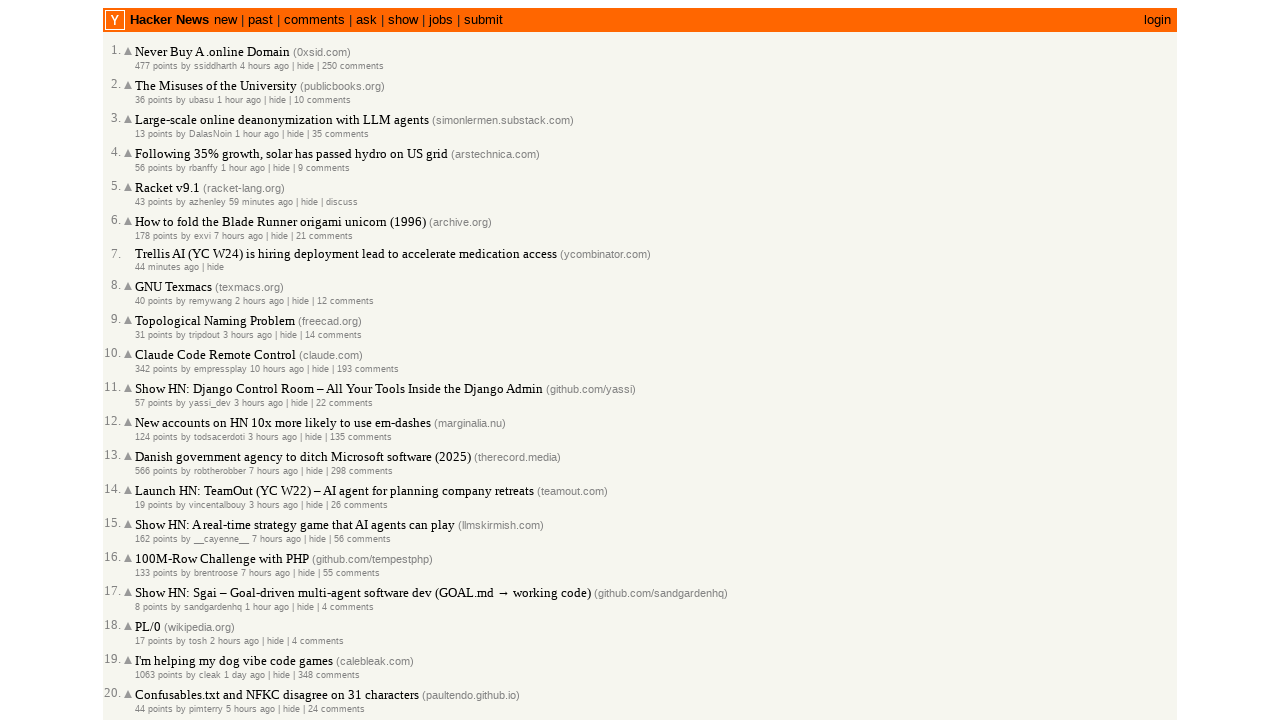

Changed font family of a title element to Times New Roman
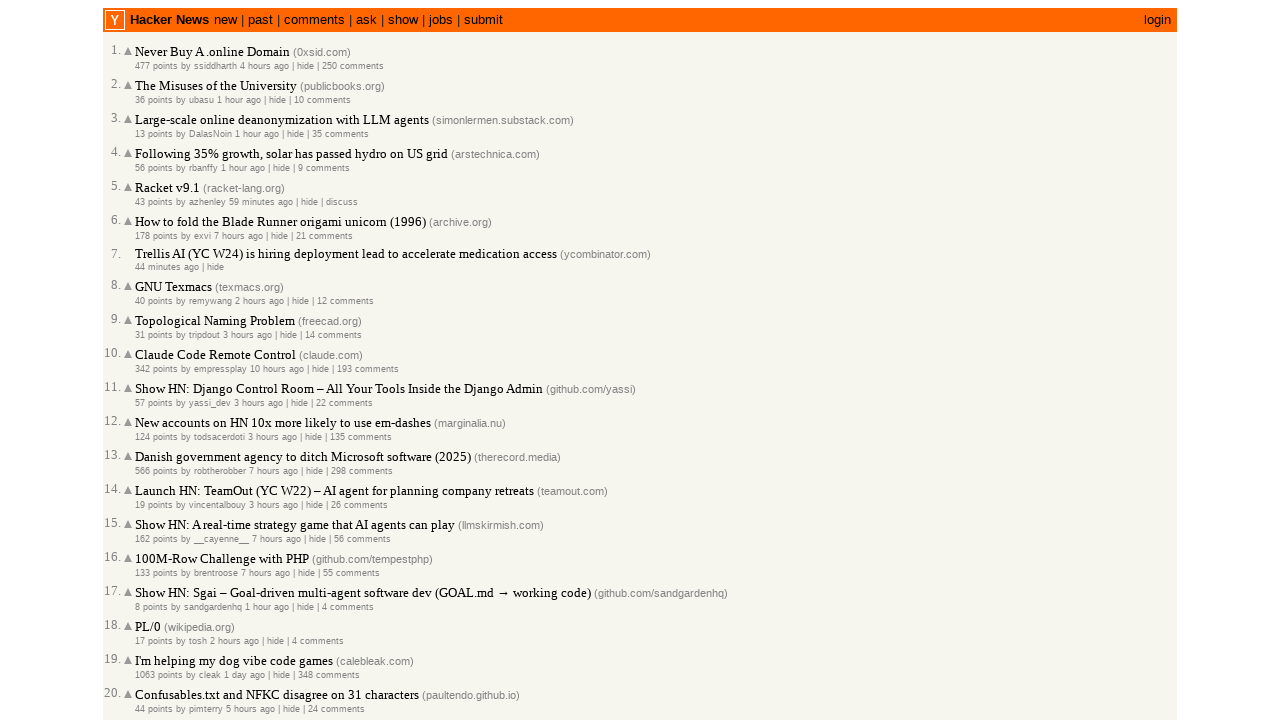

Changed font family of a title element to Times New Roman
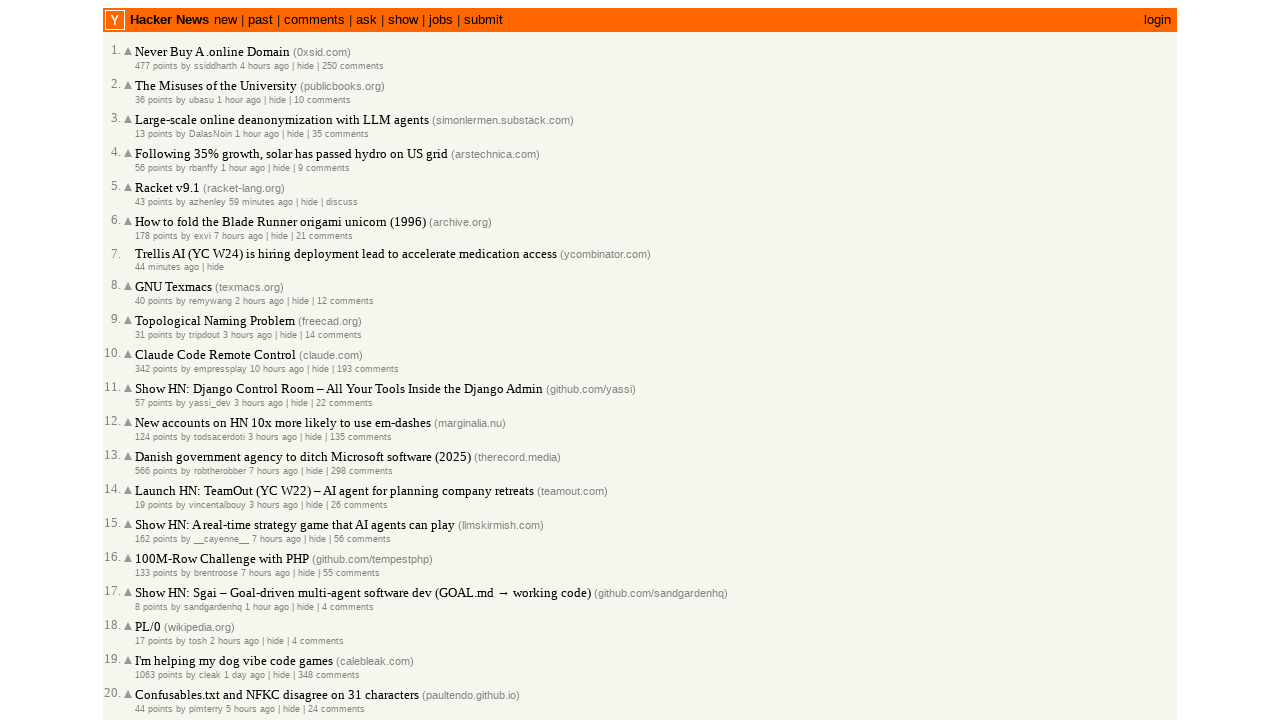

Changed font family of a title element to Times New Roman
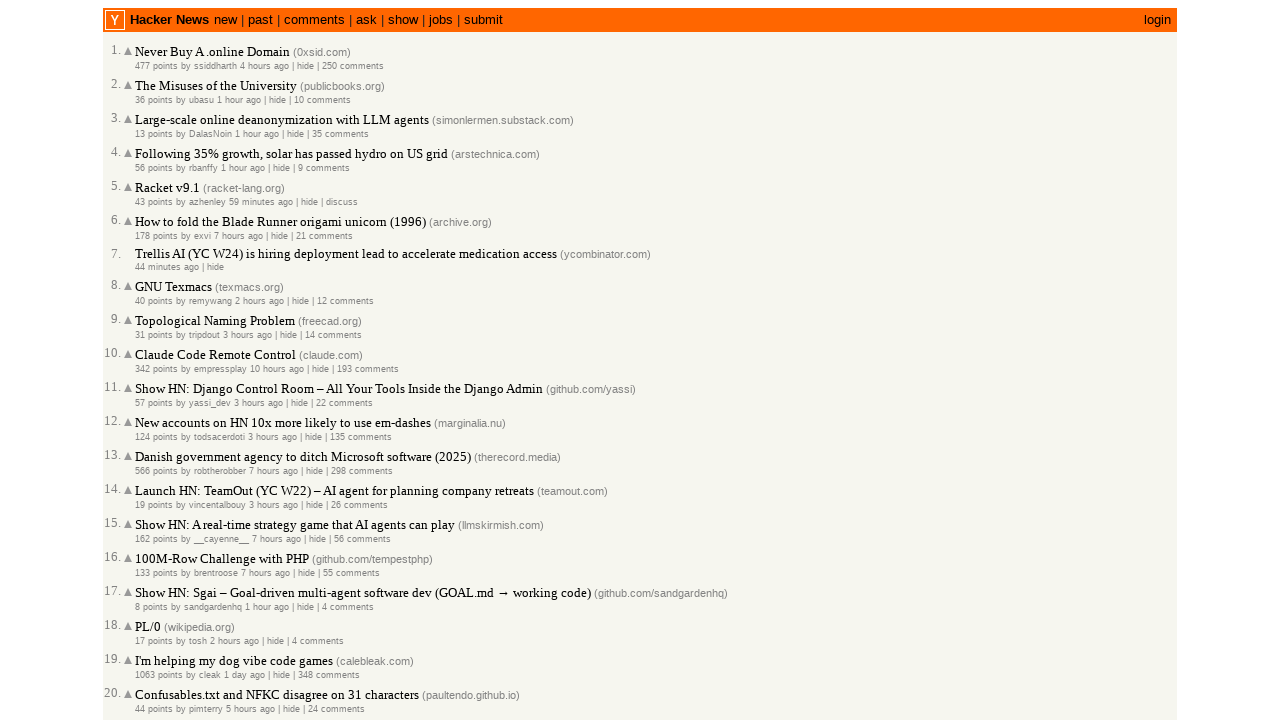

Changed font family of a title element to Times New Roman
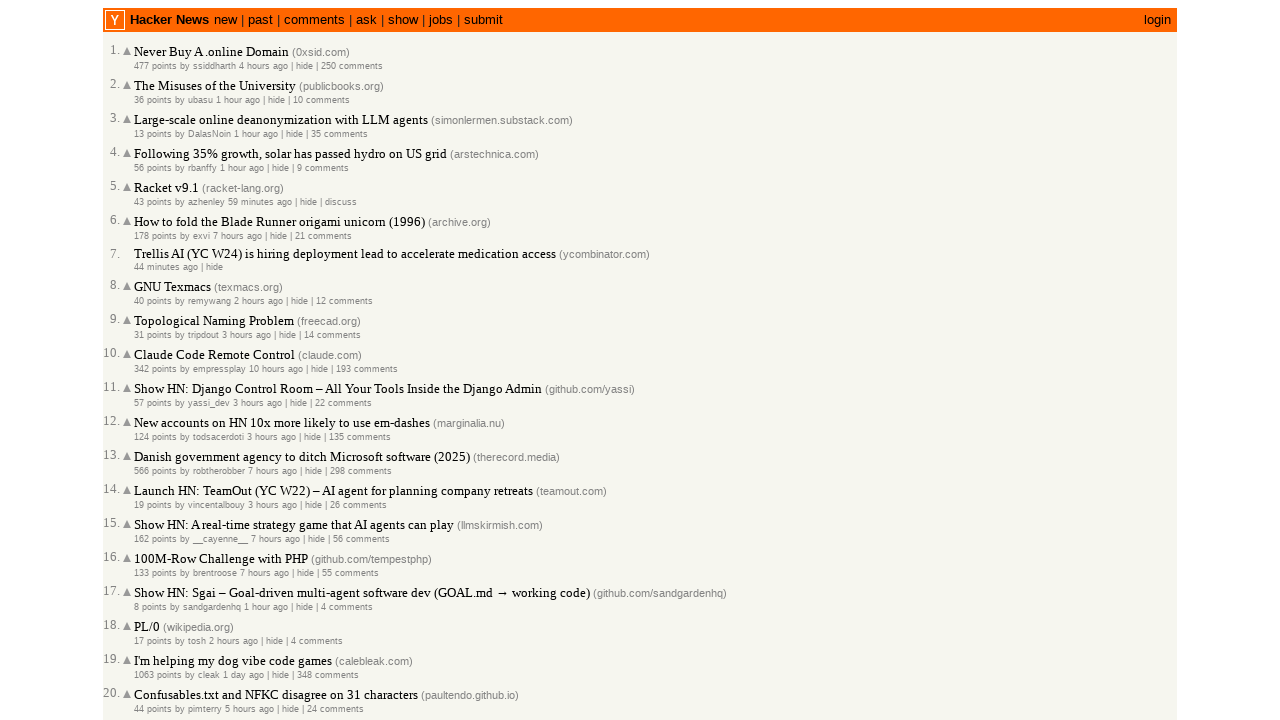

Changed font family of a title element to Times New Roman
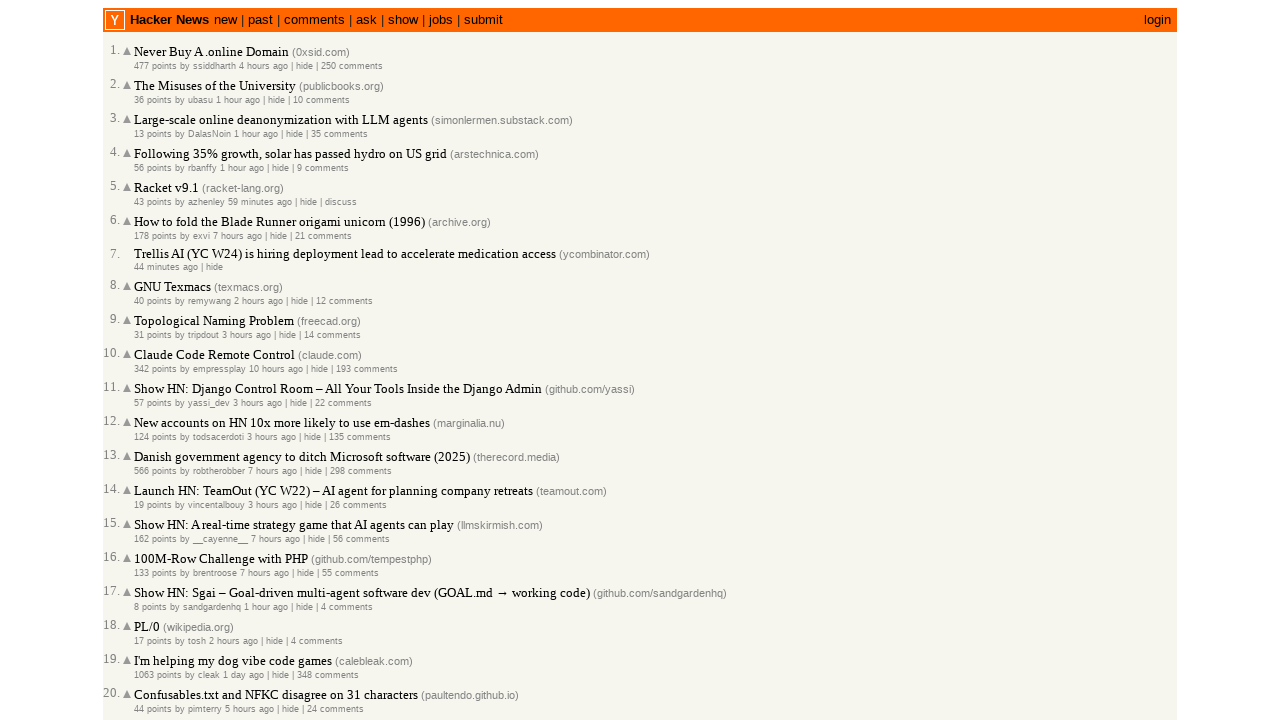

Changed font family of a title element to Times New Roman
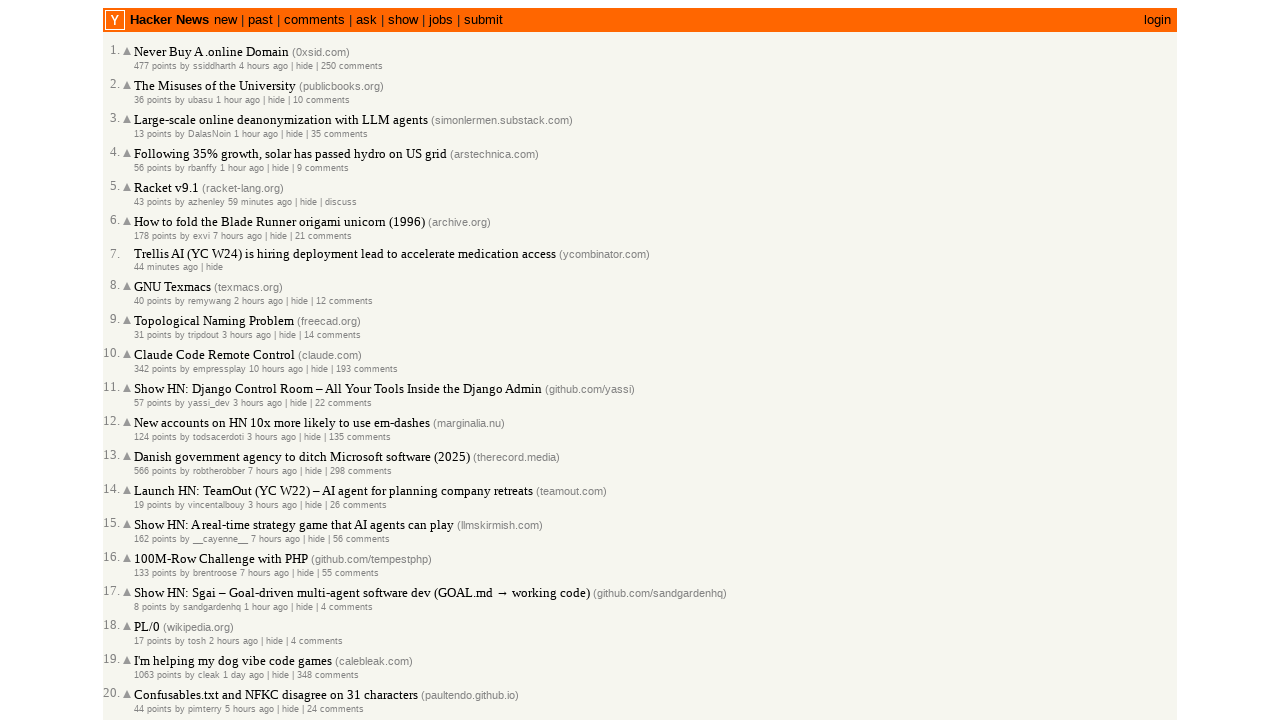

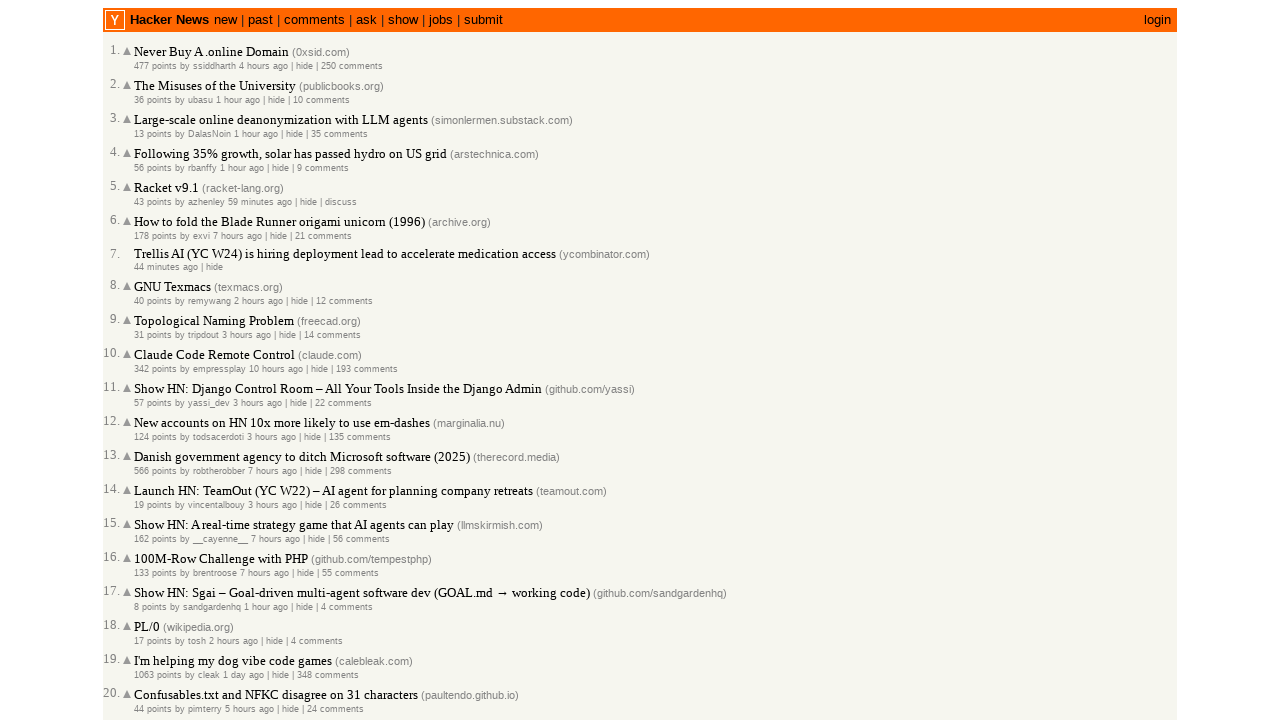